Tests the registration form by filling in user details including first name, last name, address, email, phone number, and password fields, then refreshing the page to repeat the process multiple times.

Starting URL: http://demo.automationtesting.in/Register.html

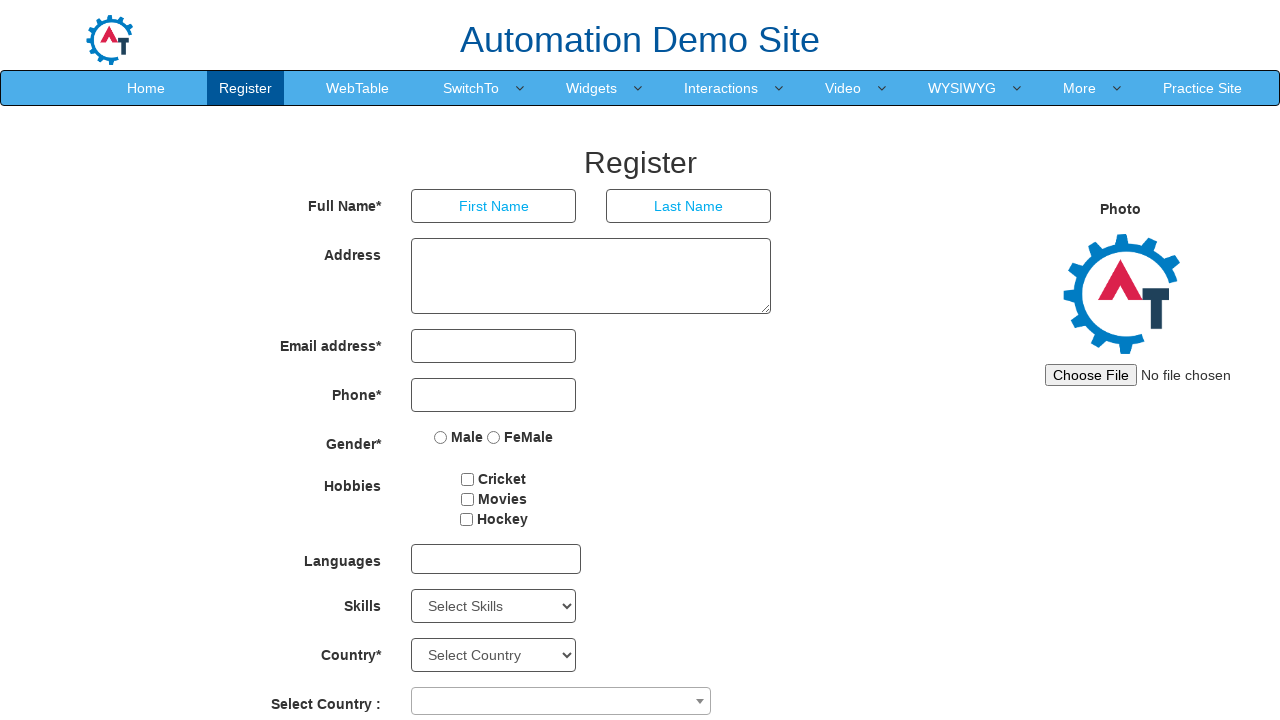

Filled first name field with 'John' on //*[@id='basicBootstrapForm']/div[1]/div[1]/input
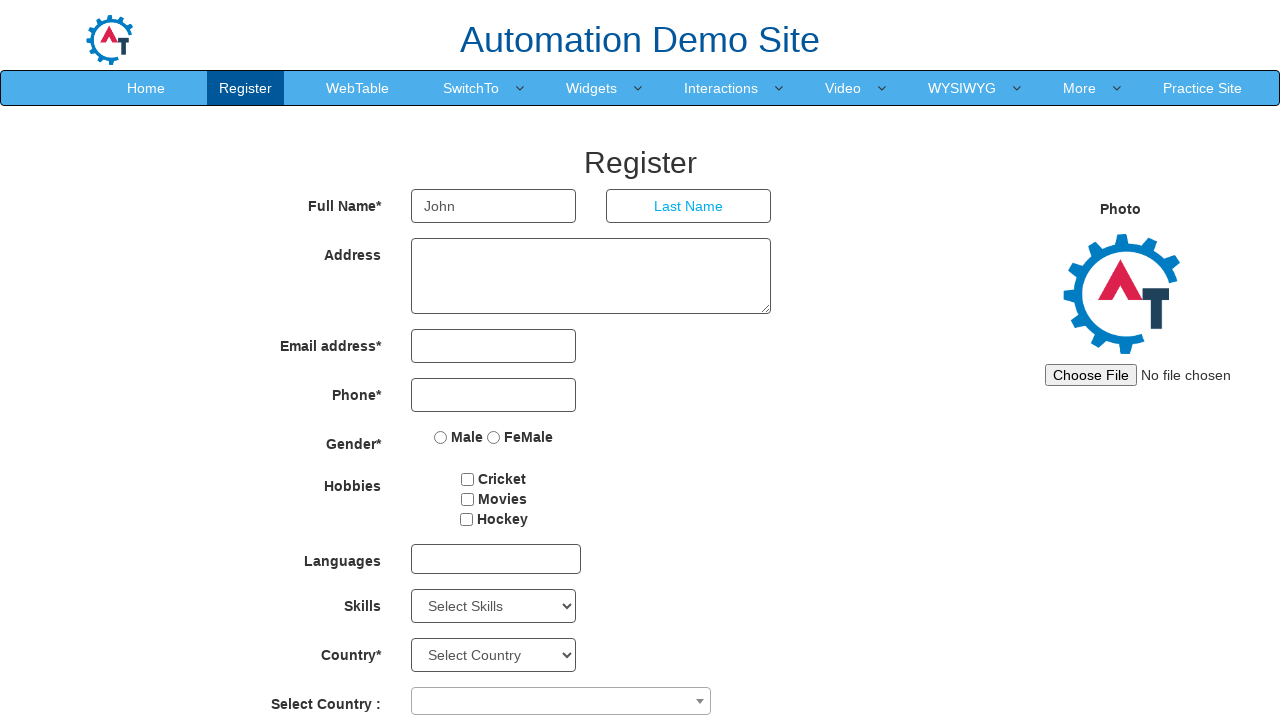

Filled last name field with 'Smith' on //*[@id='basicBootstrapForm']/div[1]/div[2]/input
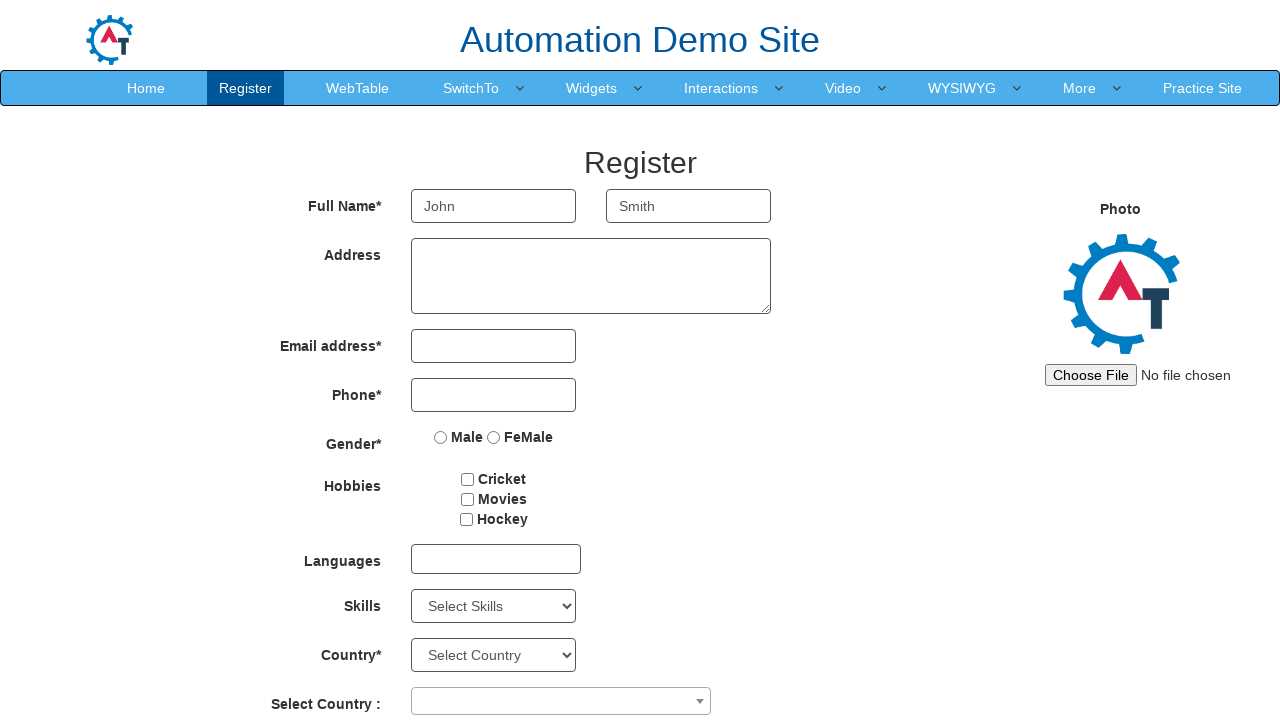

Filled address field with '123 Main Street, Boston MA' on //*[@id='basicBootstrapForm']/div[2]/div/textarea
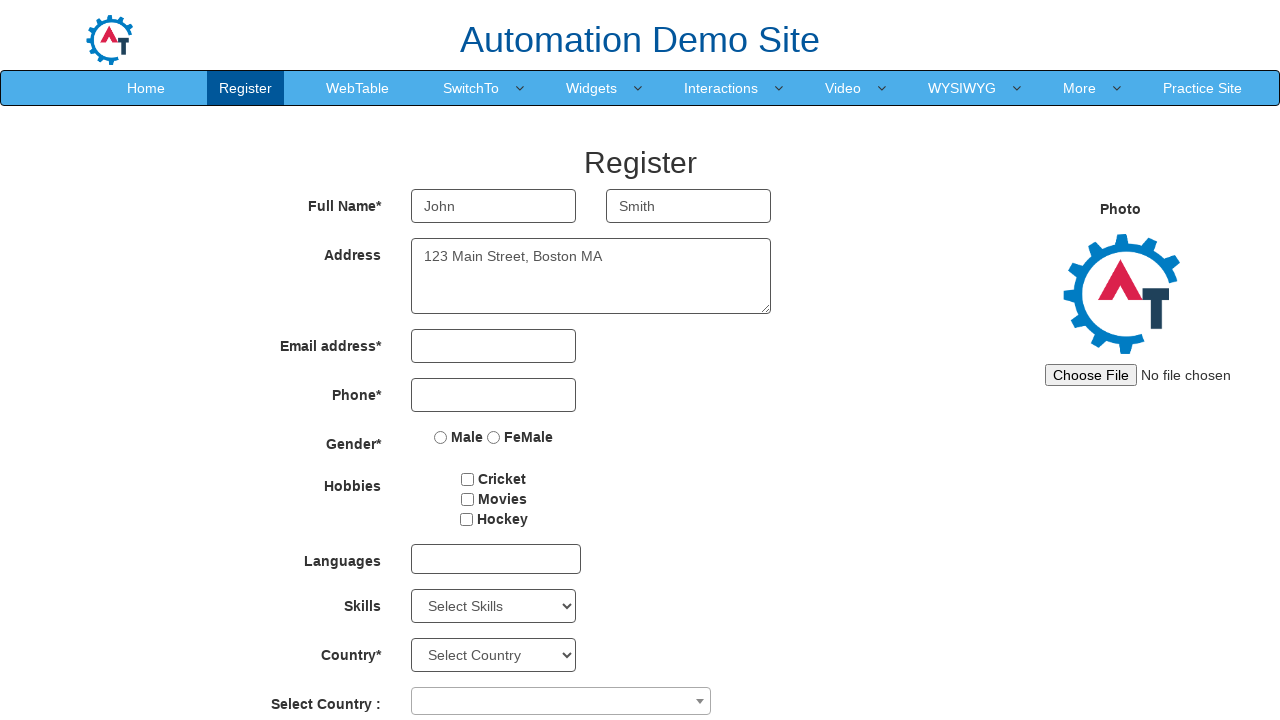

Filled email field with 'john.smith@example.com' on //*[@id='eid']/input
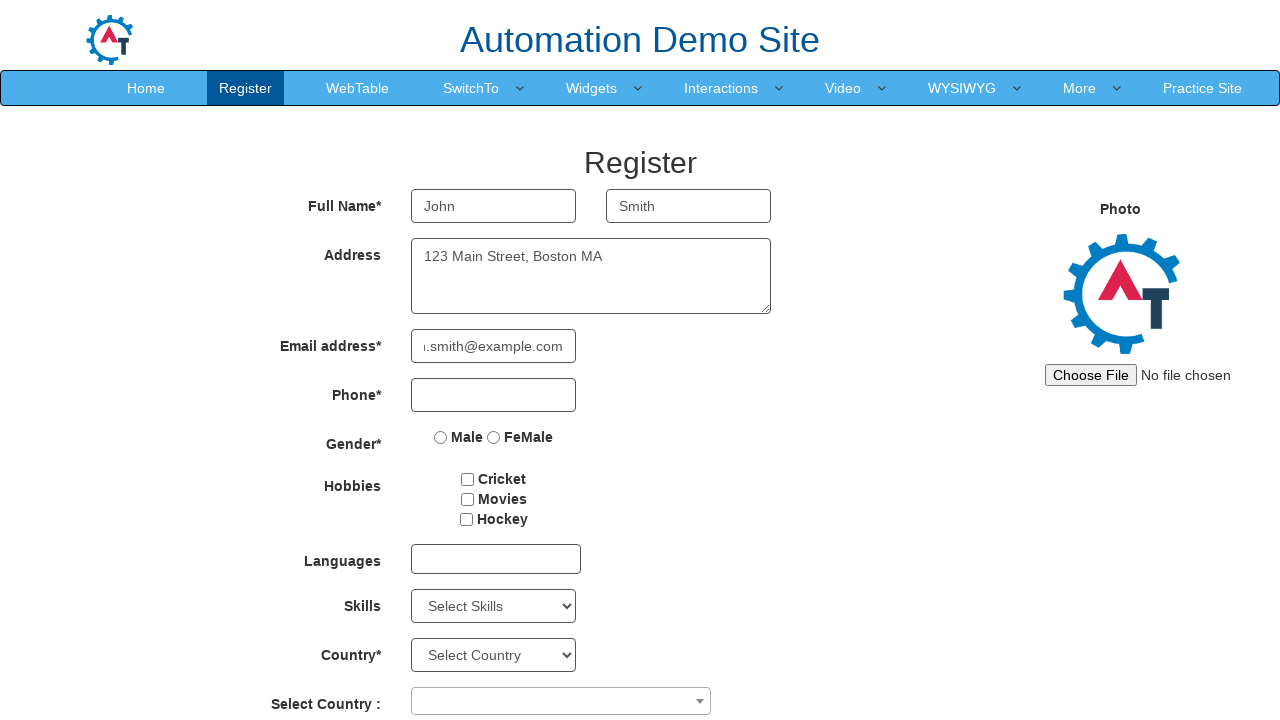

Filled phone number field with '5551234567' on //*[@id='basicBootstrapForm']/div[4]/div/input
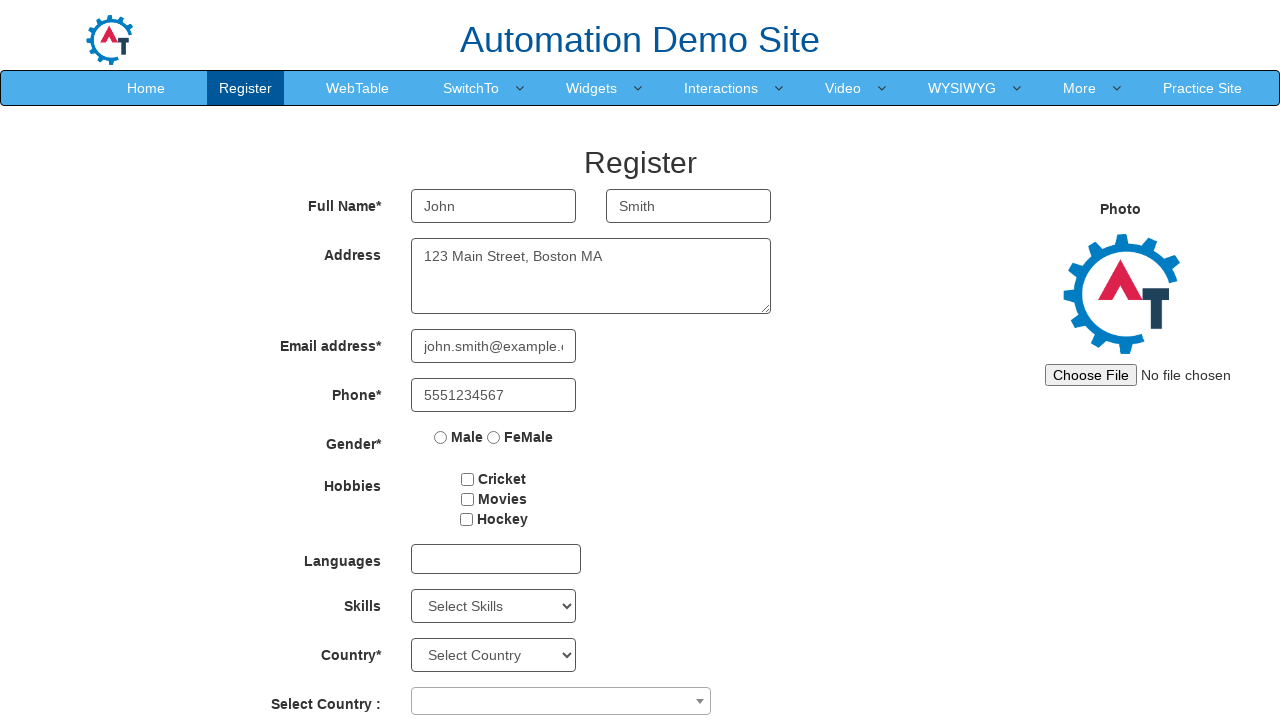

Filled password field on #firstpassword
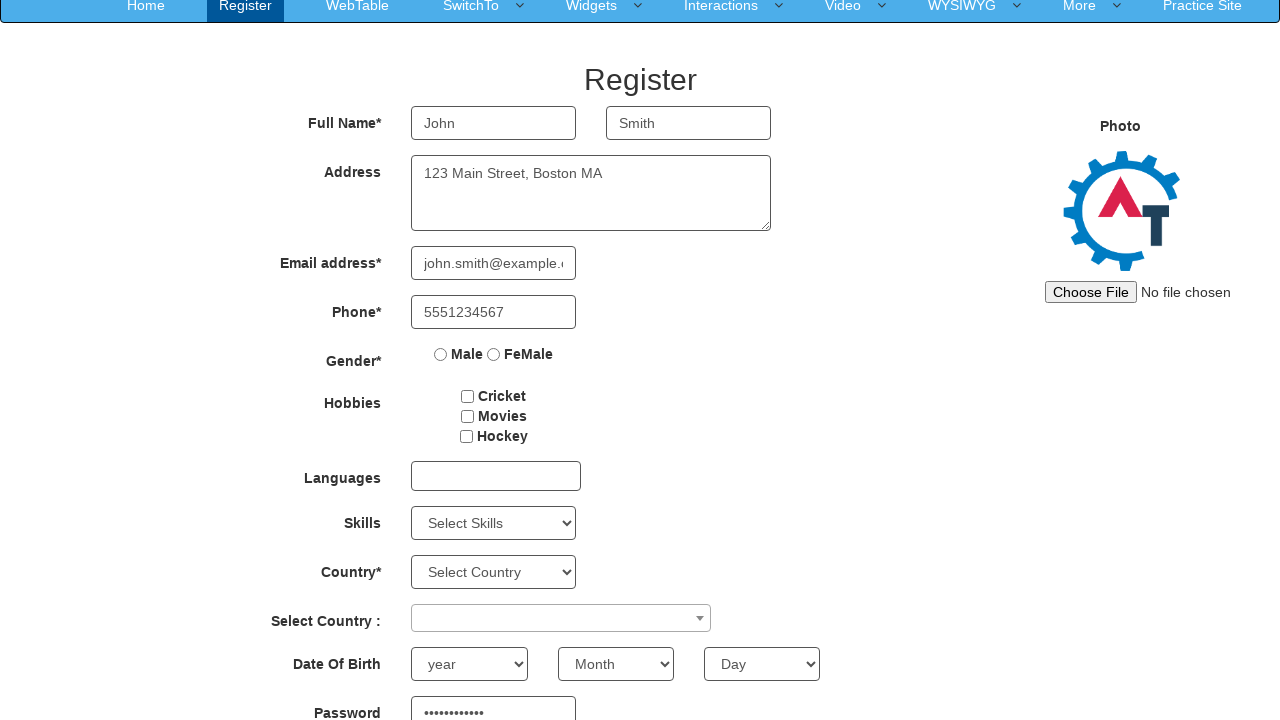

Filled confirm password field on #secondpassword
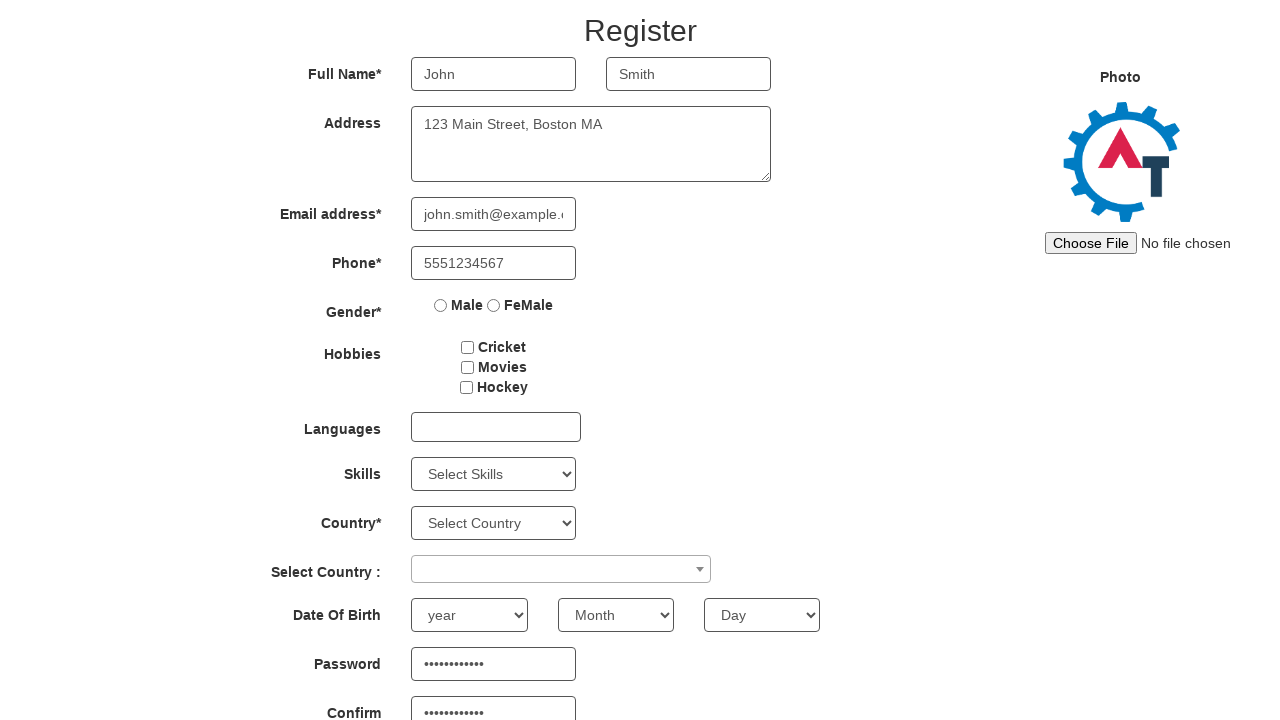

Reloaded page to reset form
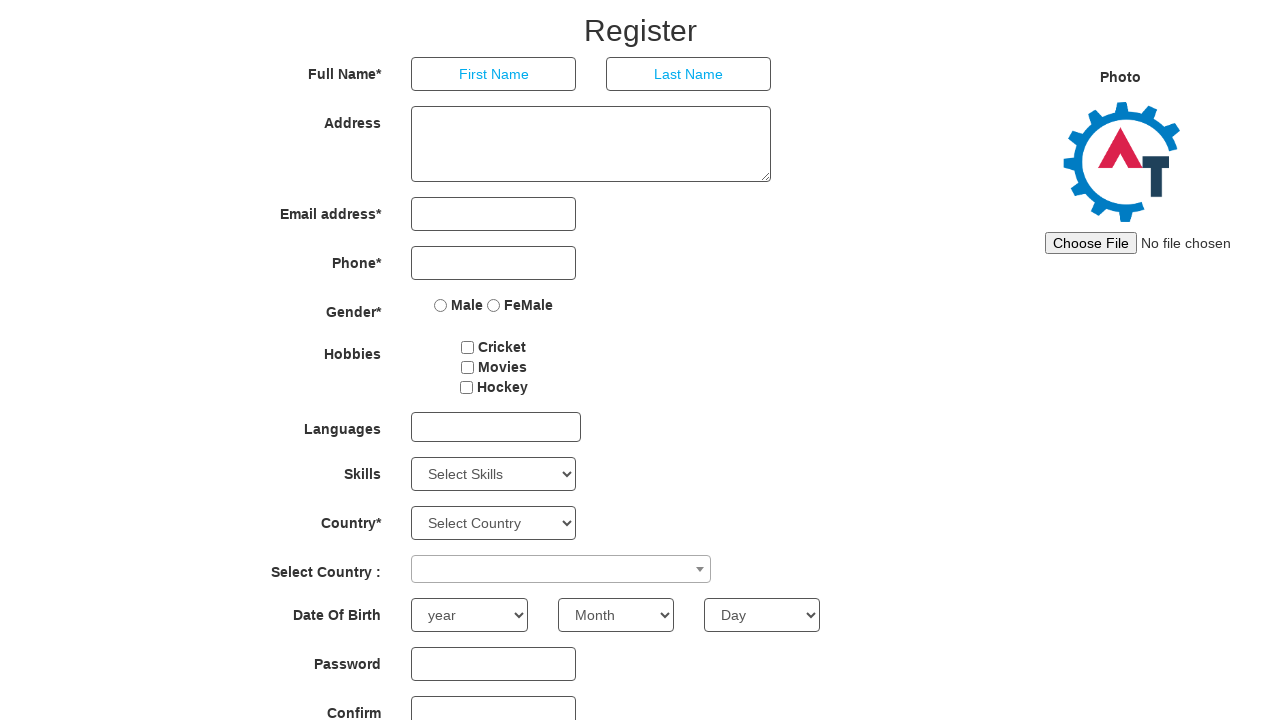

Page loaded and DOM content ready
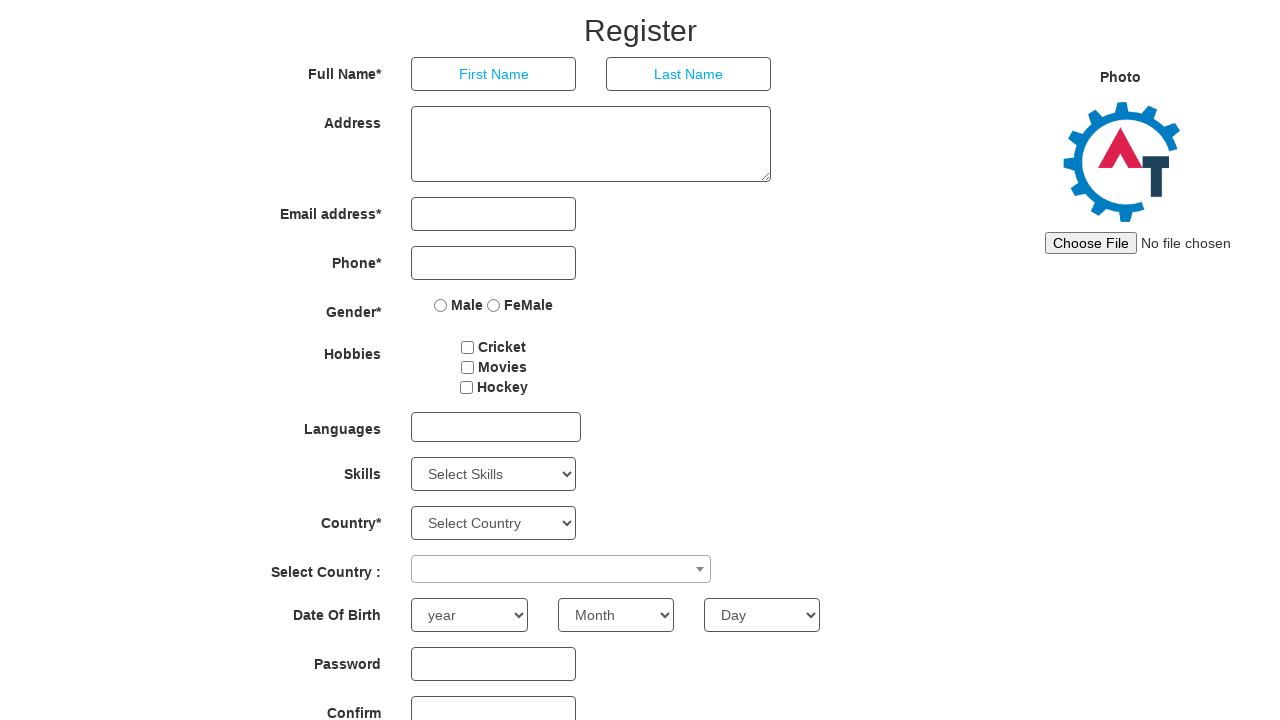

Filled first name field with 'Sarah' on //*[@id='basicBootstrapForm']/div[1]/div[1]/input
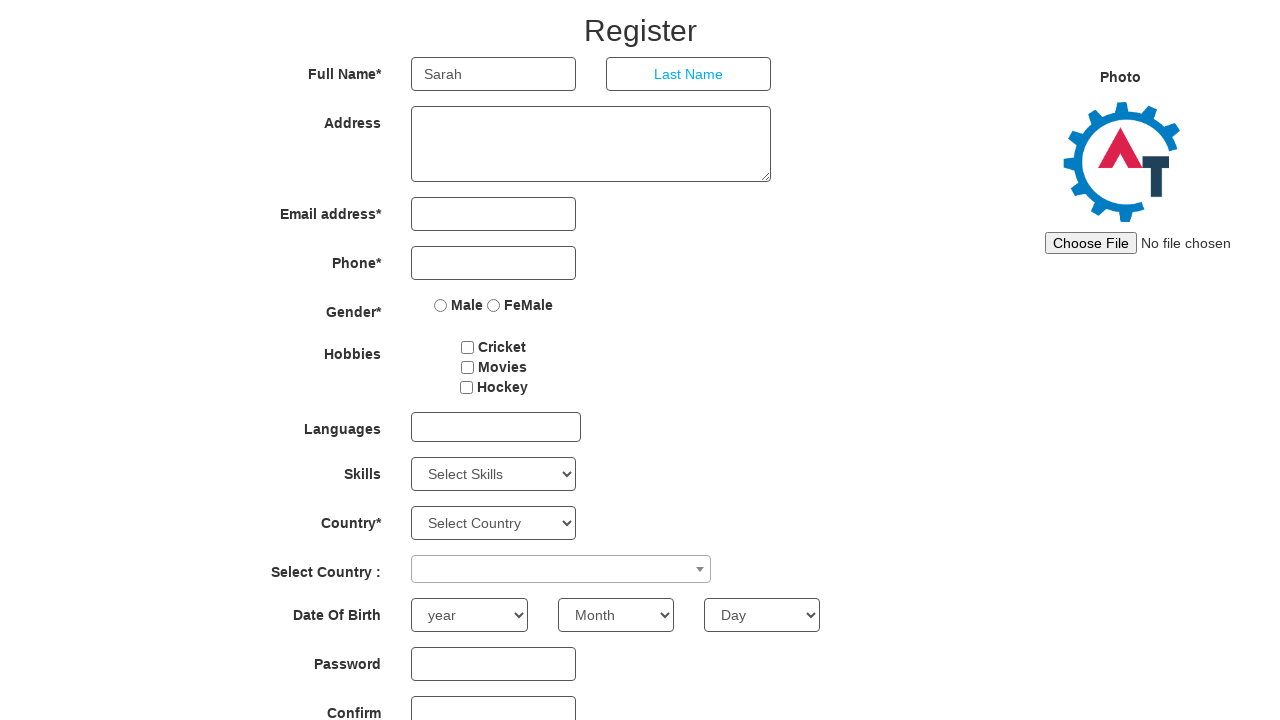

Filled last name field with 'Johnson' on //*[@id='basicBootstrapForm']/div[1]/div[2]/input
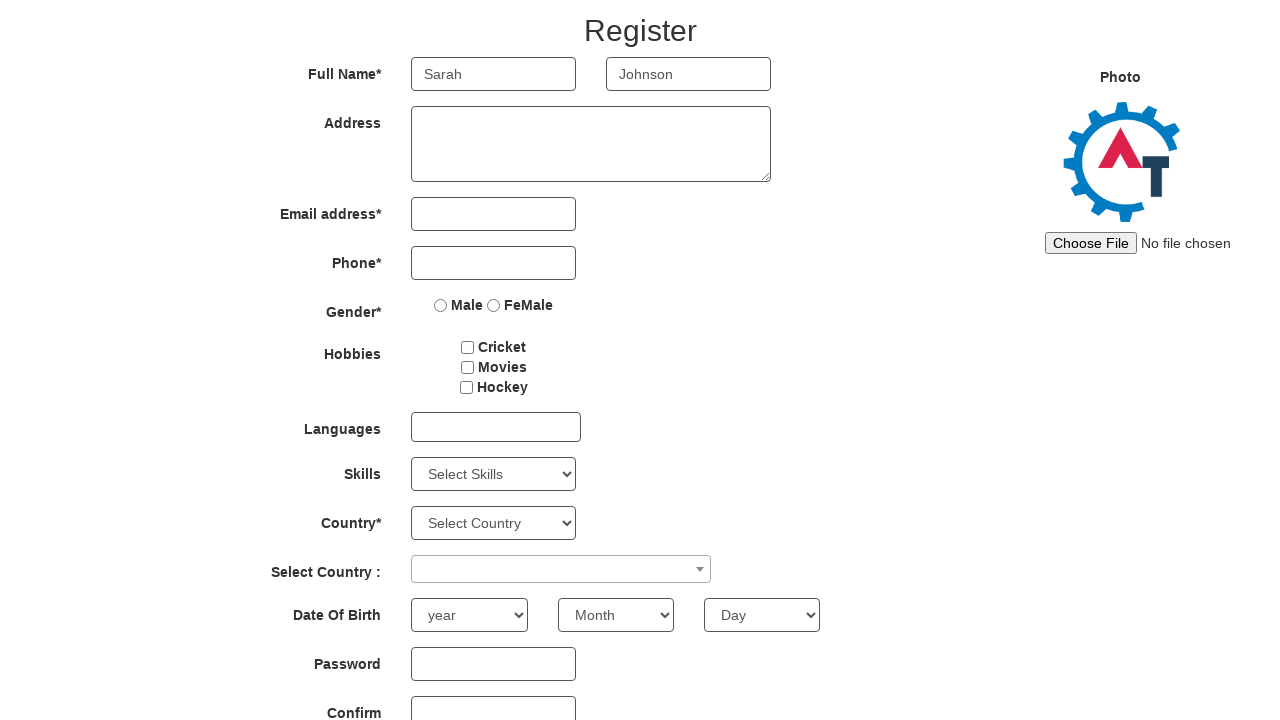

Filled address field with '456 Oak Avenue, Chicago IL' on //*[@id='basicBootstrapForm']/div[2]/div/textarea
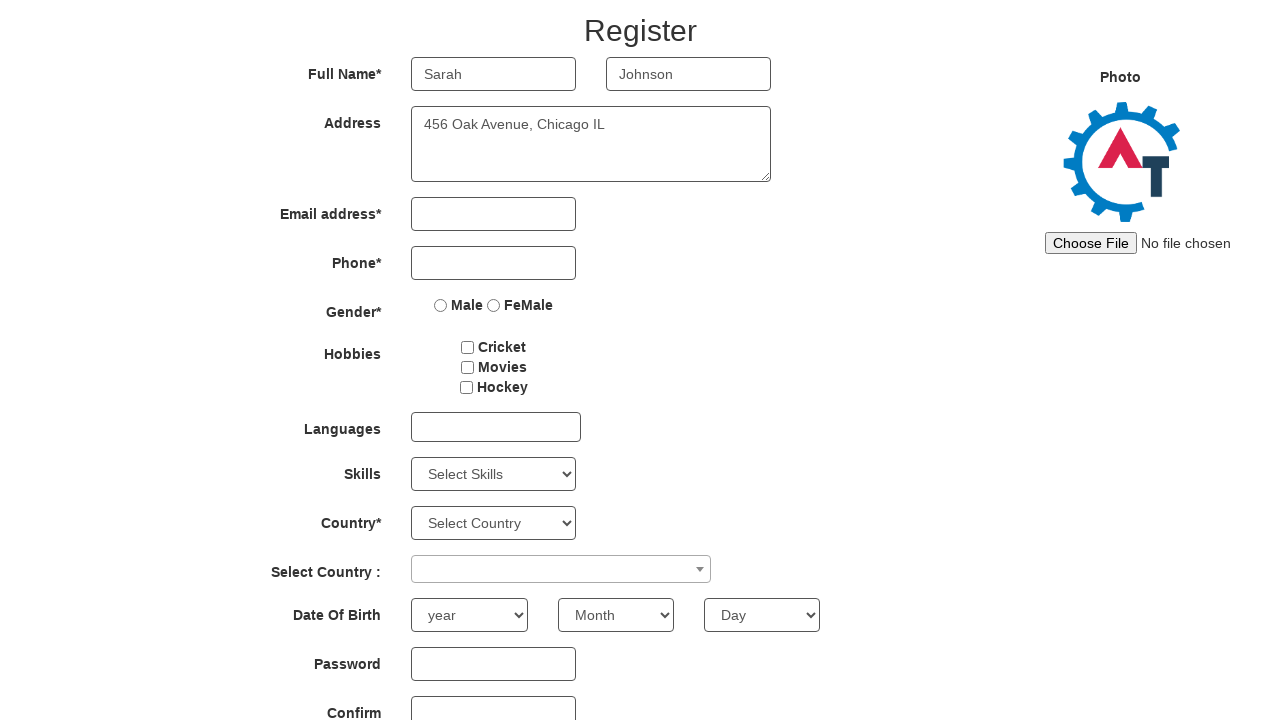

Filled email field with 'sarah.j@example.com' on //*[@id='eid']/input
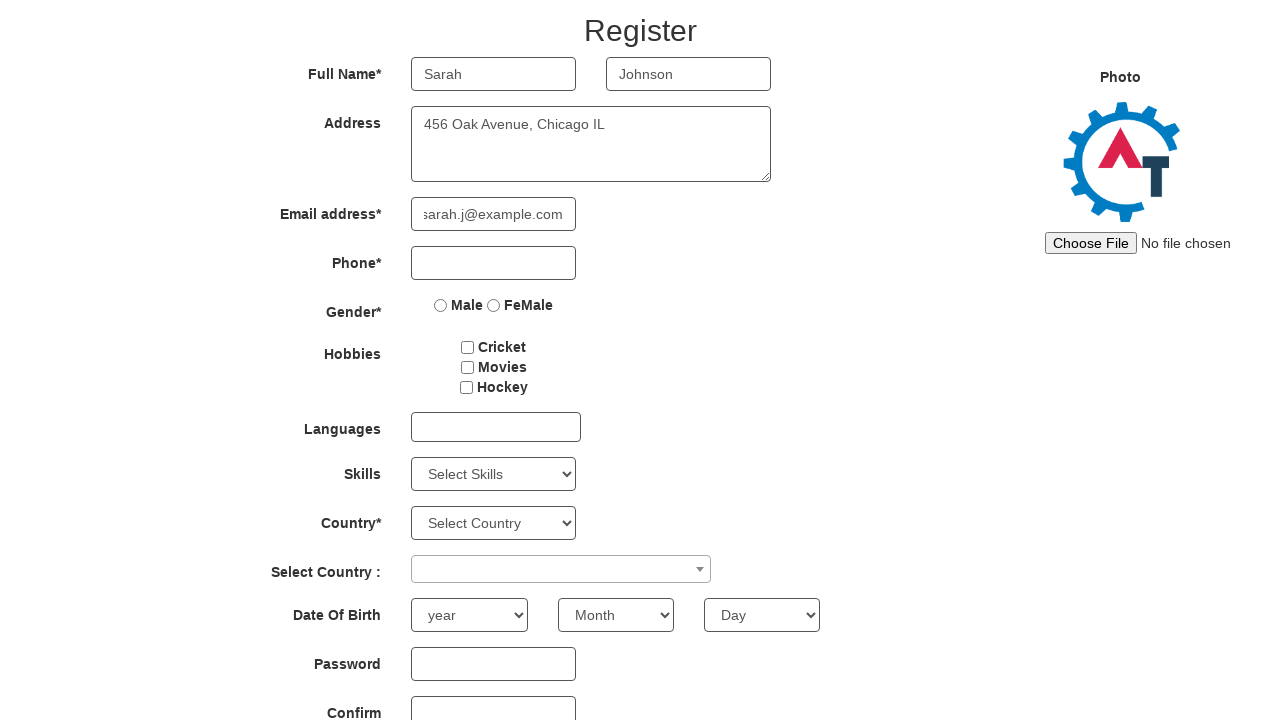

Filled phone number field with '5559876543' on //*[@id='basicBootstrapForm']/div[4]/div/input
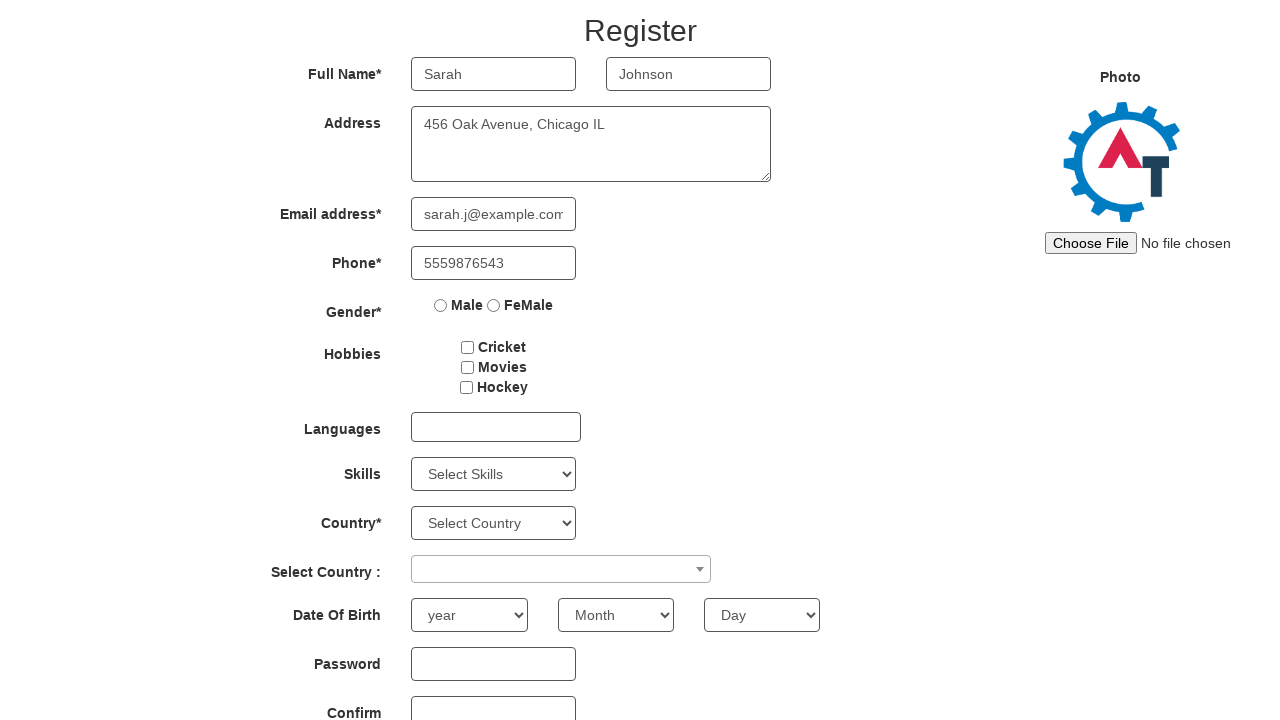

Filled password field on #firstpassword
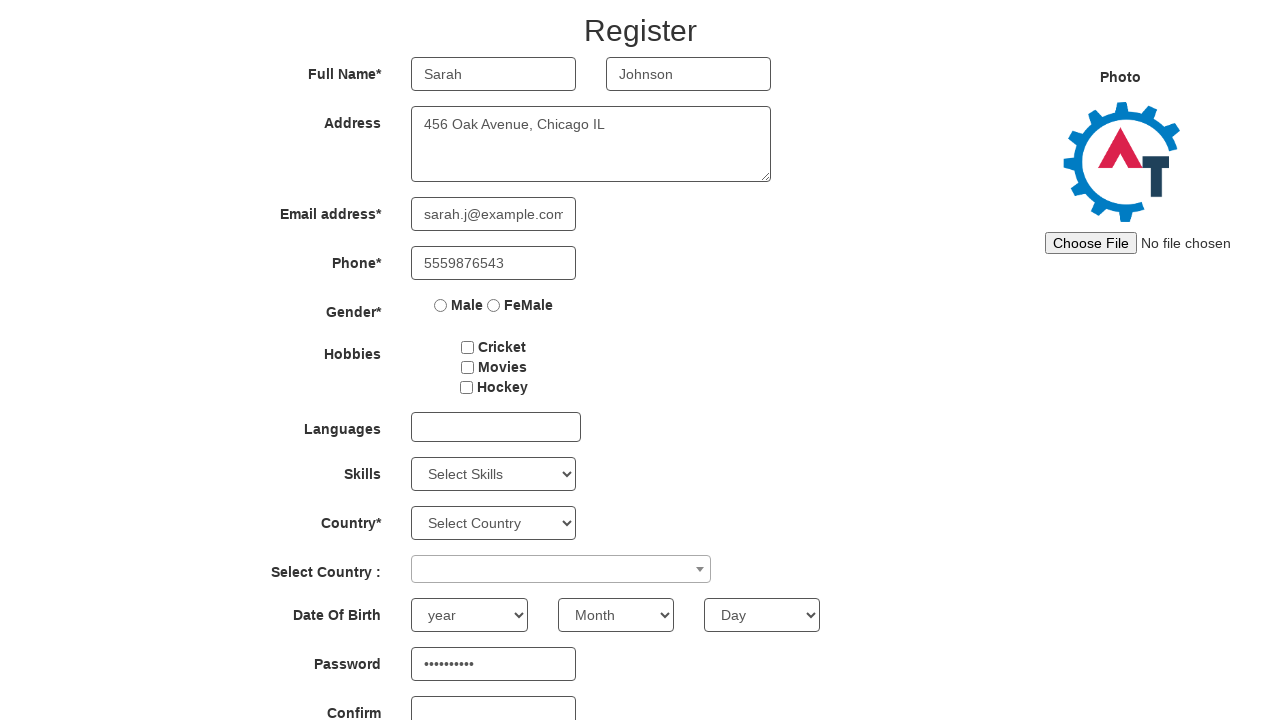

Filled confirm password field on #secondpassword
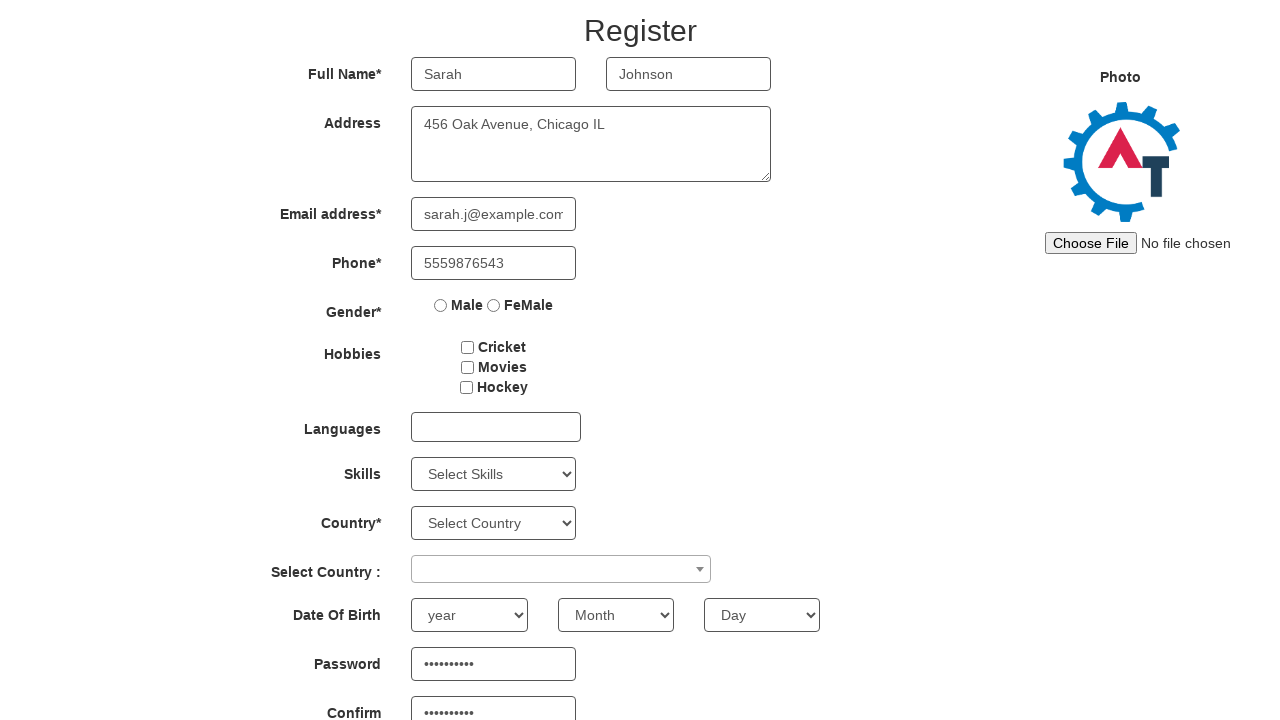

Reloaded page to reset form
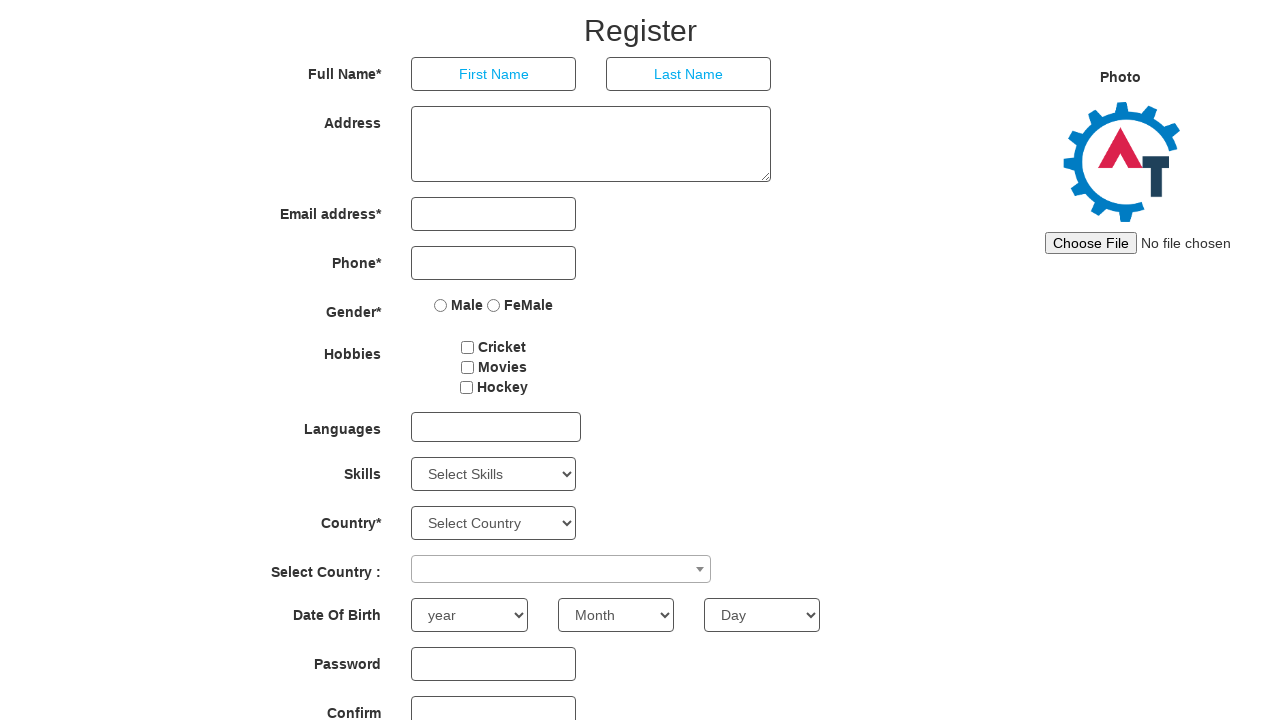

Page loaded and DOM content ready
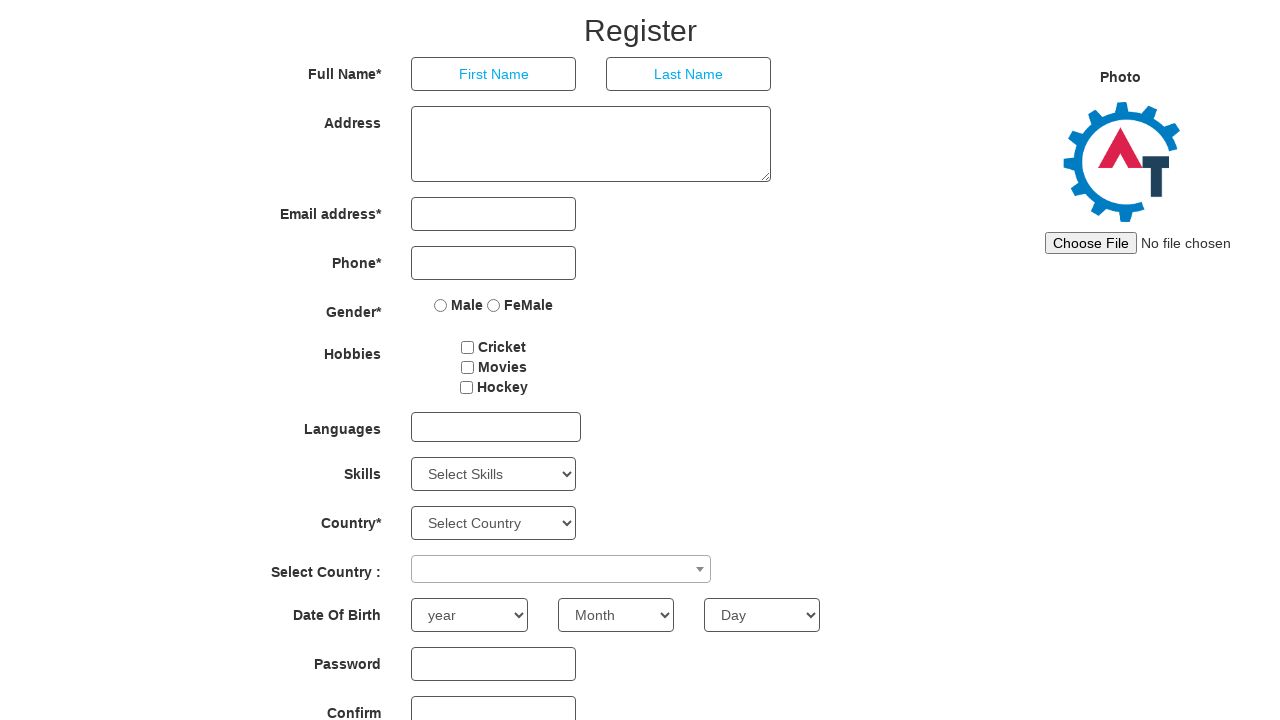

Filled first name field with 'Michael' on //*[@id='basicBootstrapForm']/div[1]/div[1]/input
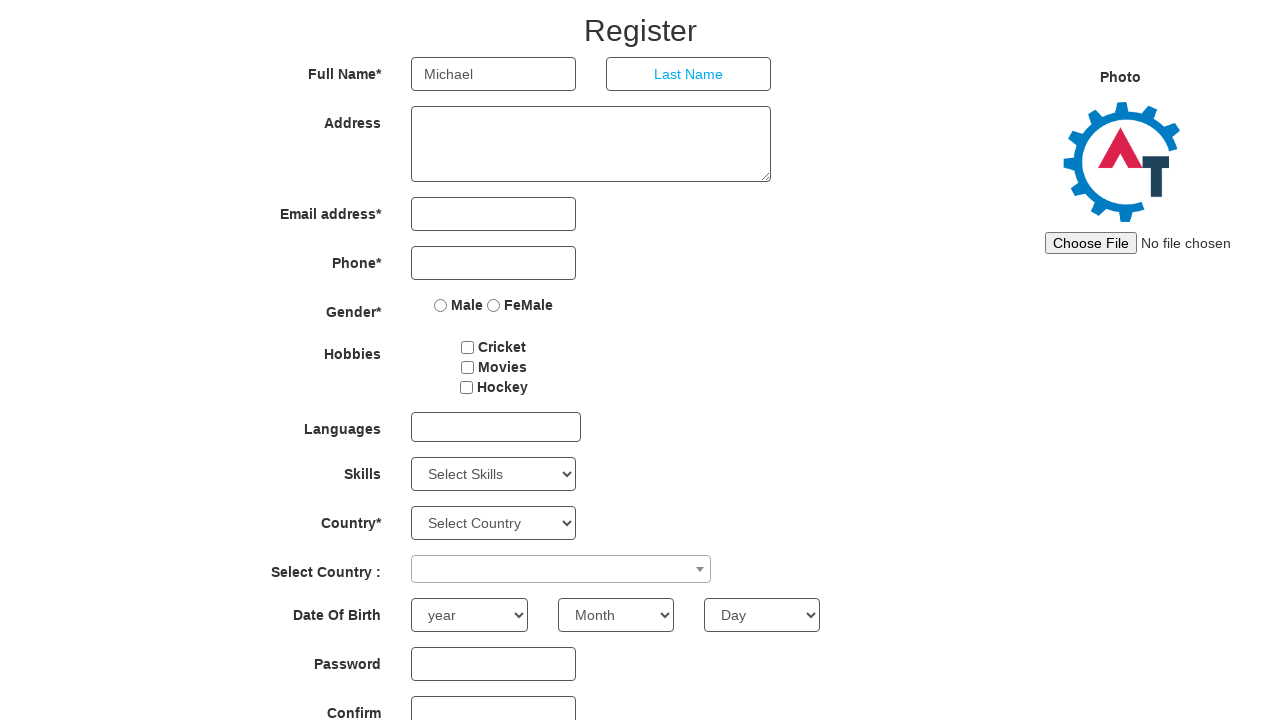

Filled last name field with 'Williams' on //*[@id='basicBootstrapForm']/div[1]/div[2]/input
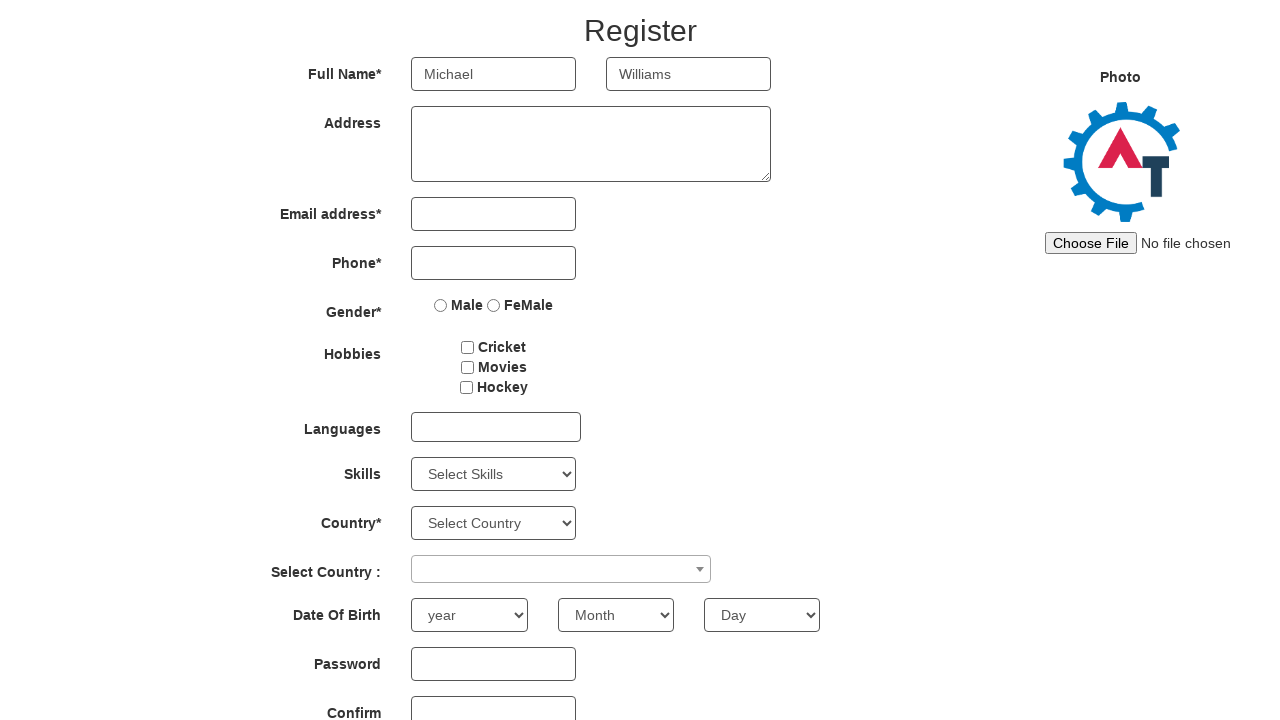

Filled address field with '789 Pine Road, Seattle WA' on //*[@id='basicBootstrapForm']/div[2]/div/textarea
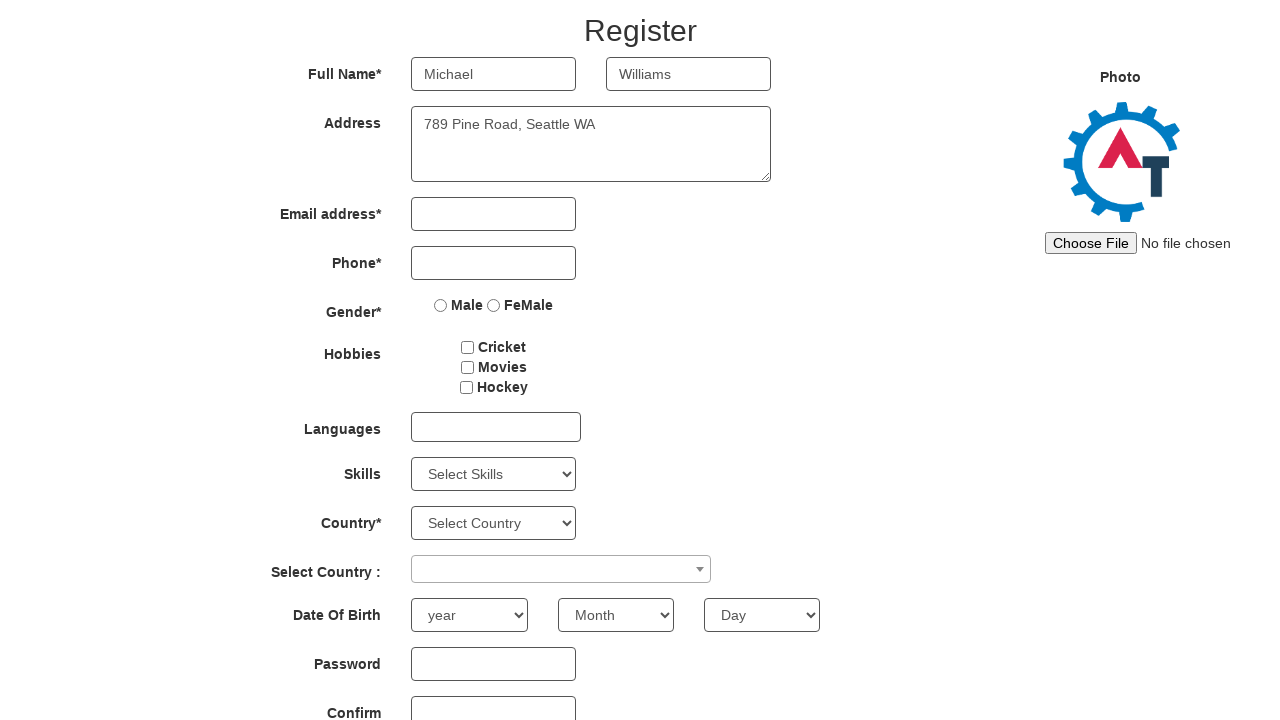

Filled email field with 'm.williams@example.com' on //*[@id='eid']/input
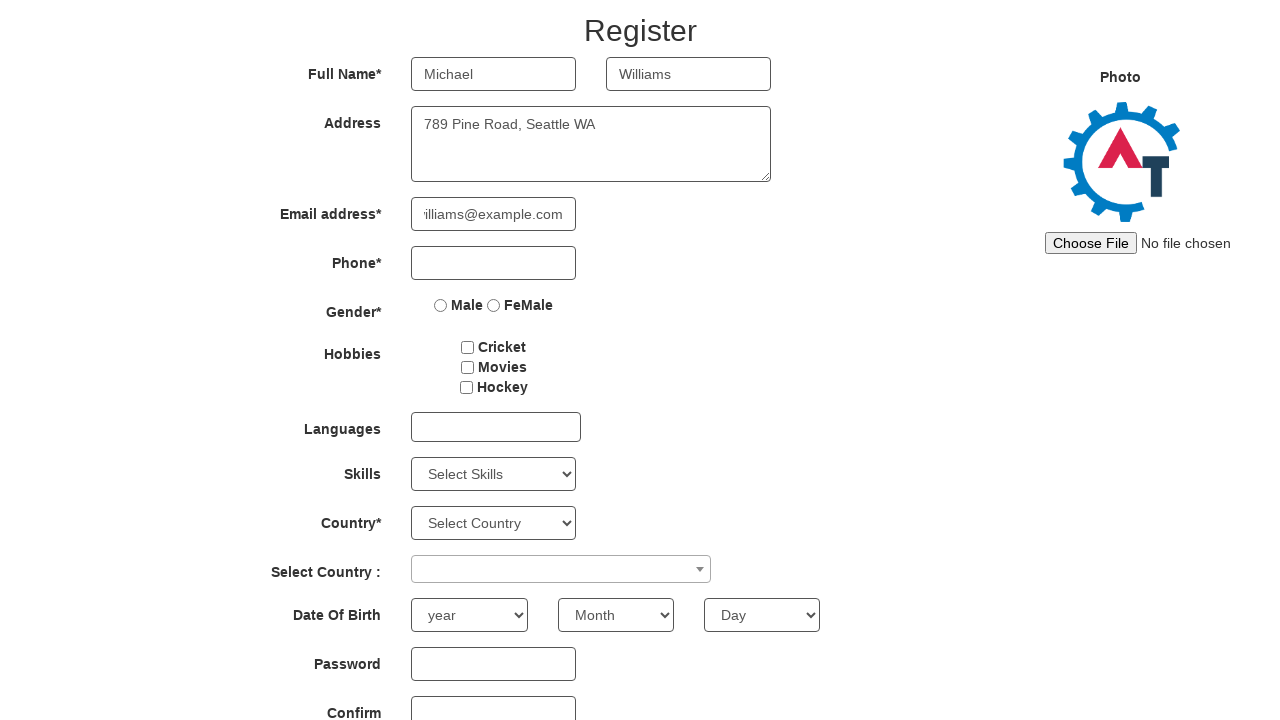

Filled phone number field with '5552468135' on //*[@id='basicBootstrapForm']/div[4]/div/input
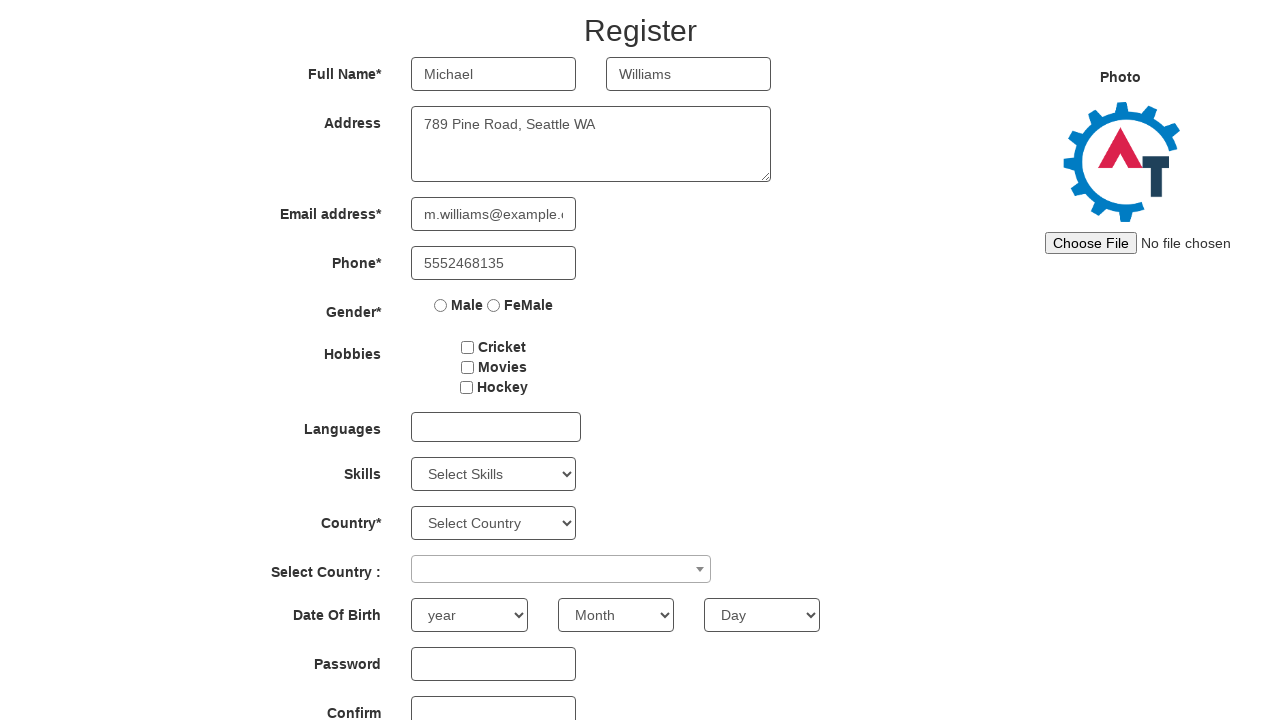

Filled password field on #firstpassword
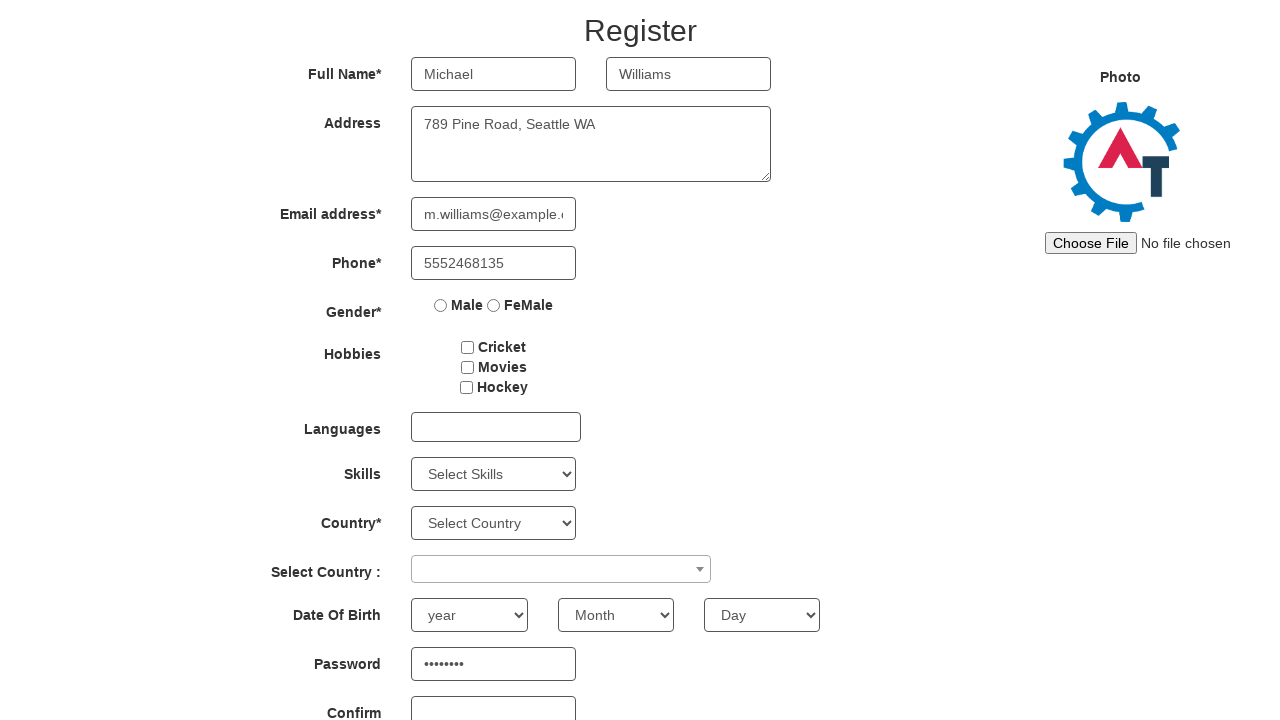

Filled confirm password field on #secondpassword
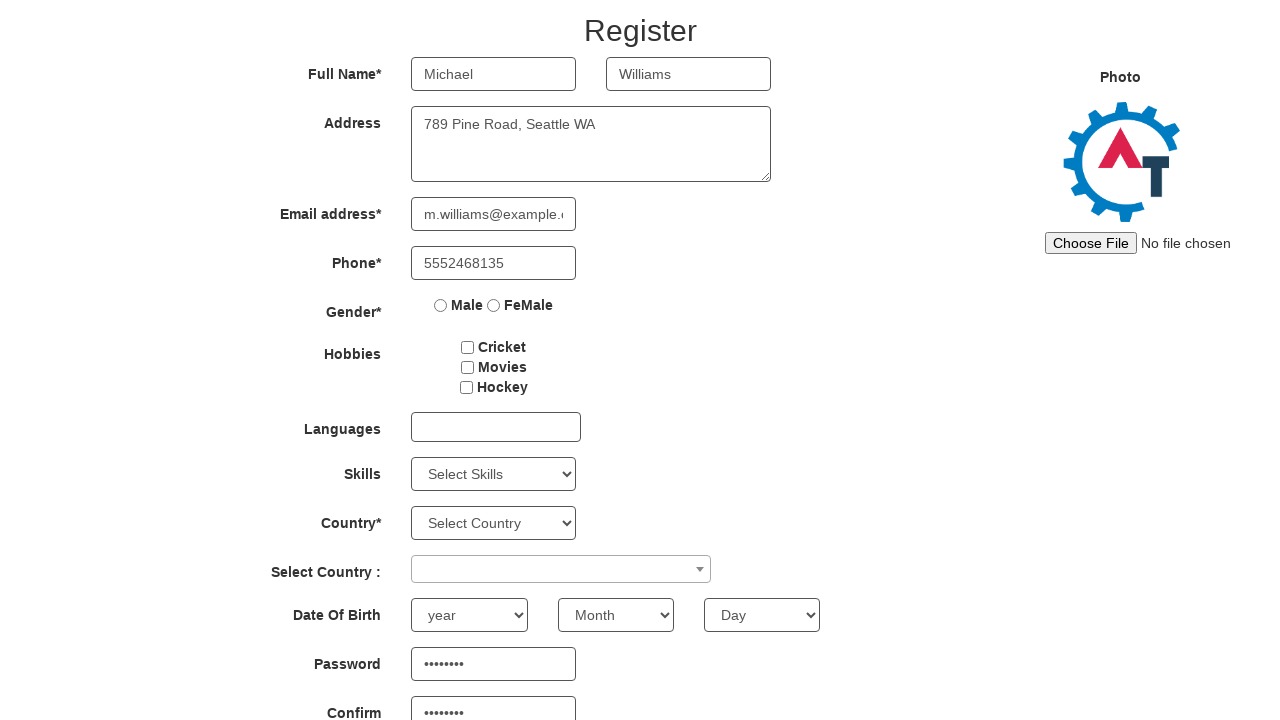

Reloaded page to reset form
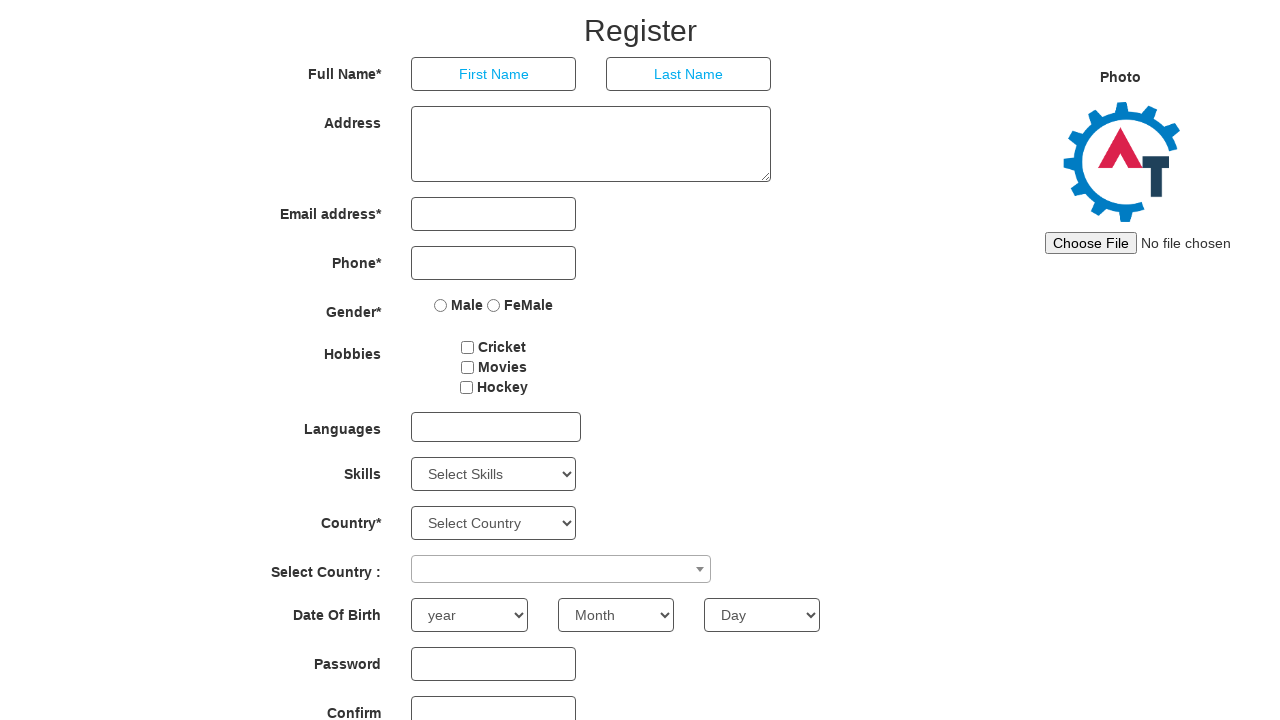

Page loaded and DOM content ready
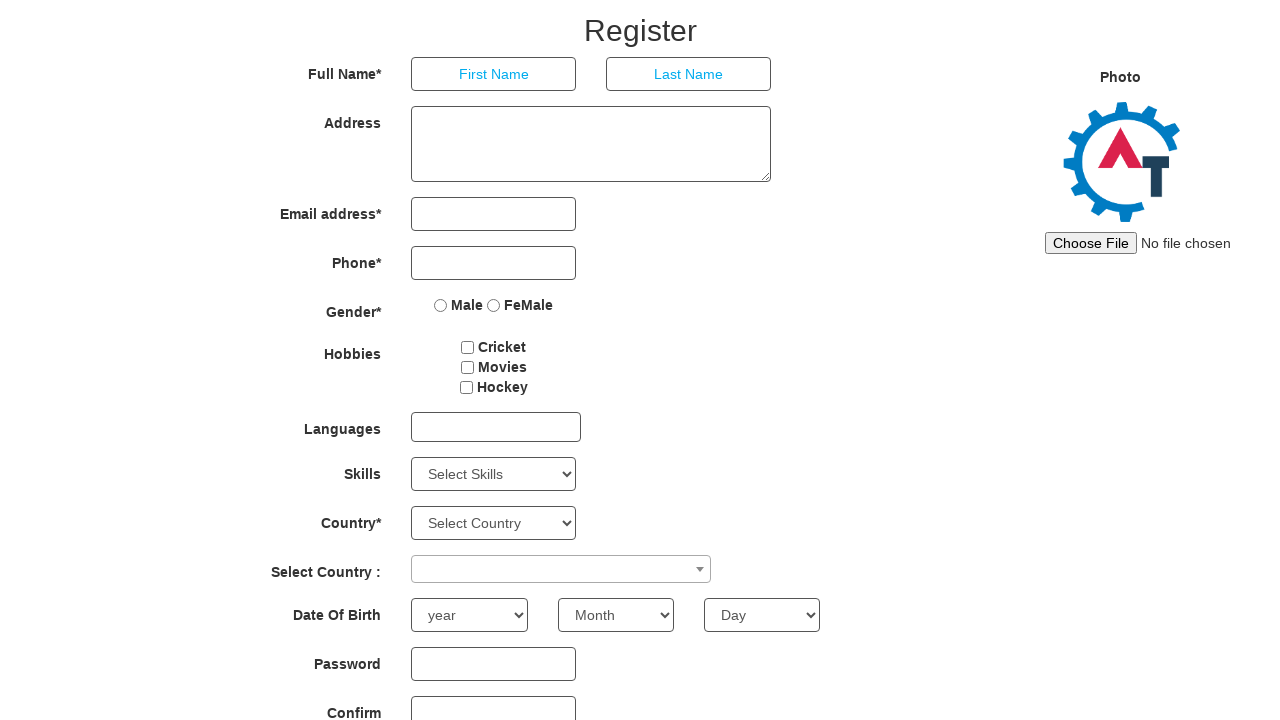

Filled first name field with 'Emily' on //*[@id='basicBootstrapForm']/div[1]/div[1]/input
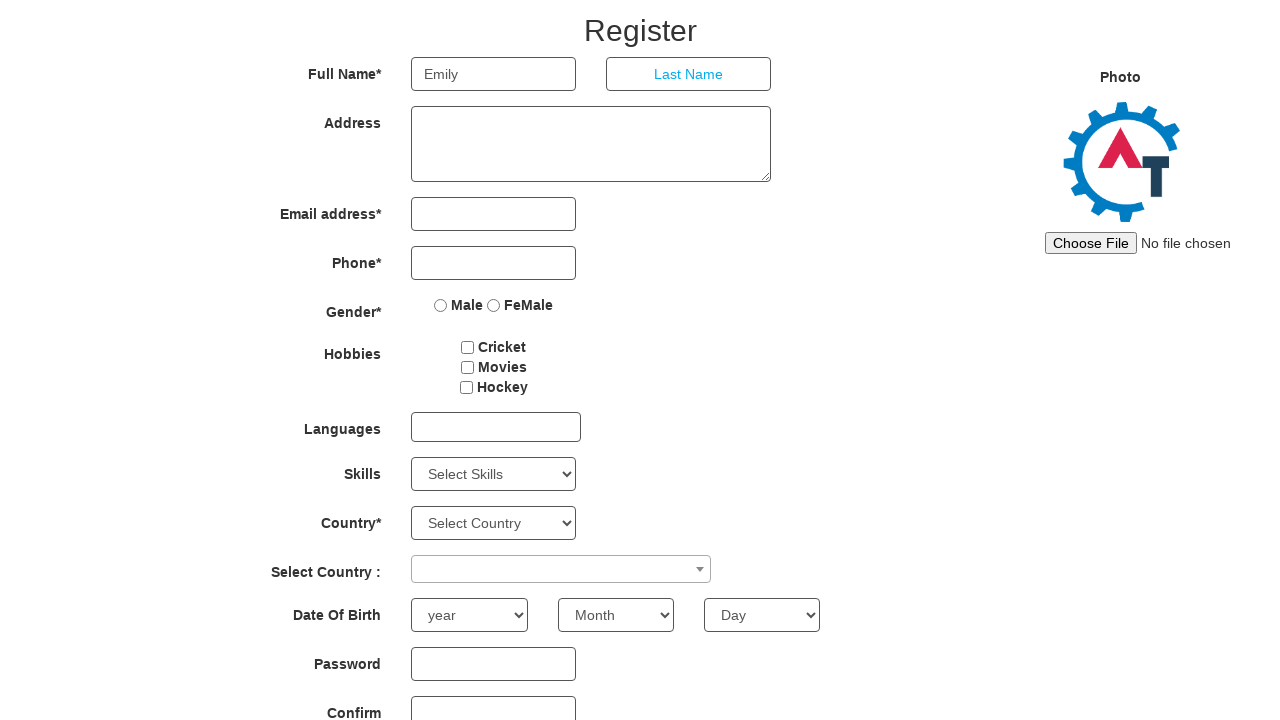

Filled last name field with 'Brown' on //*[@id='basicBootstrapForm']/div[1]/div[2]/input
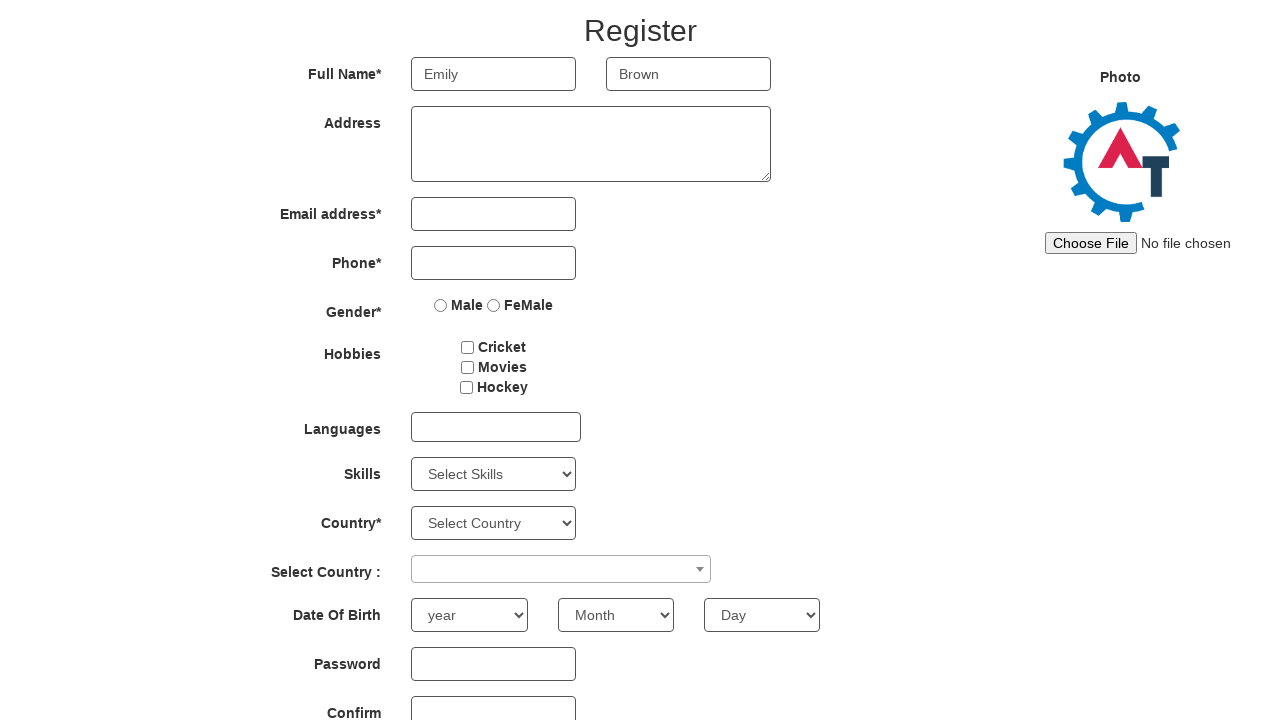

Filled address field with '321 Elm Lane, Denver CO' on //*[@id='basicBootstrapForm']/div[2]/div/textarea
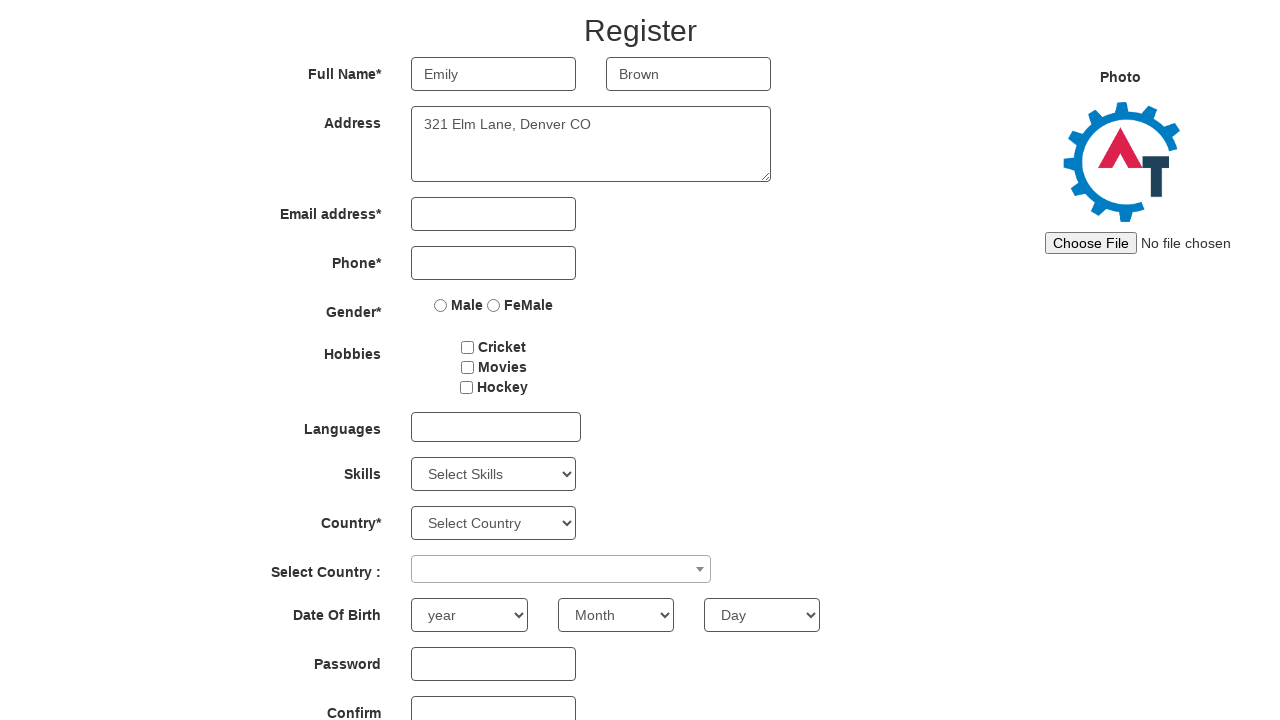

Filled email field with 'emily.brown@example.com' on //*[@id='eid']/input
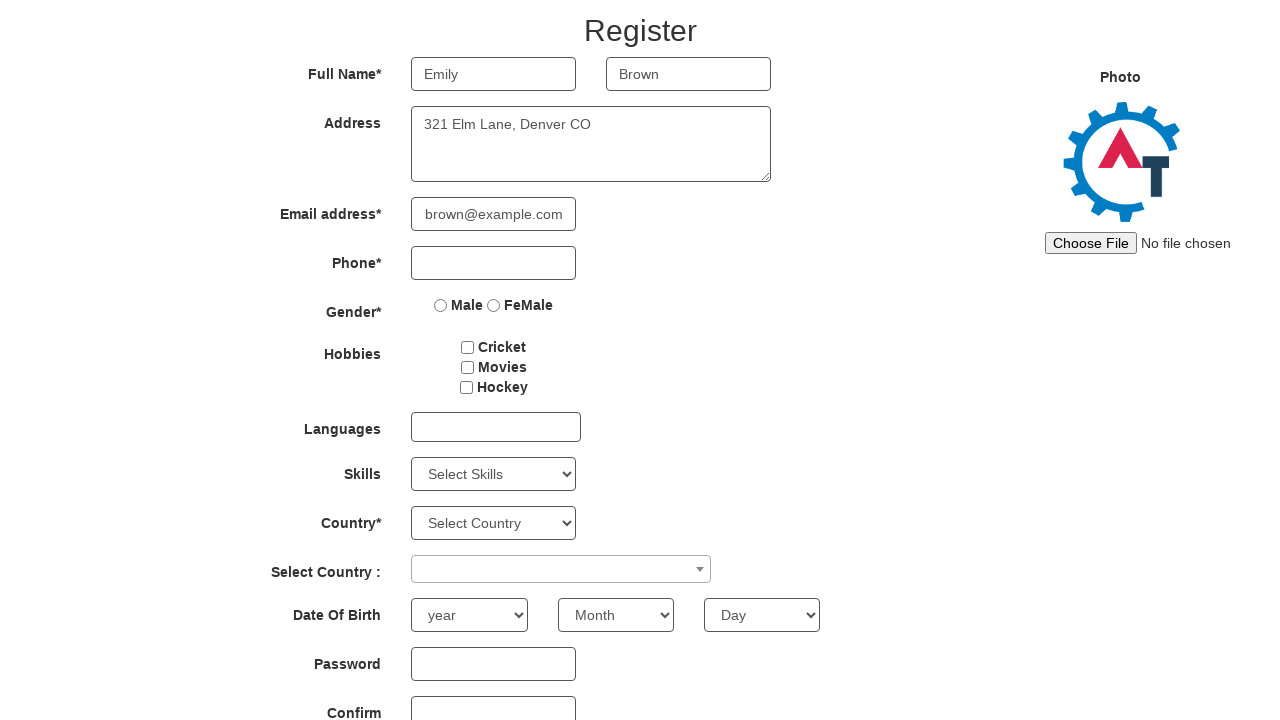

Filled phone number field with '5551357924' on //*[@id='basicBootstrapForm']/div[4]/div/input
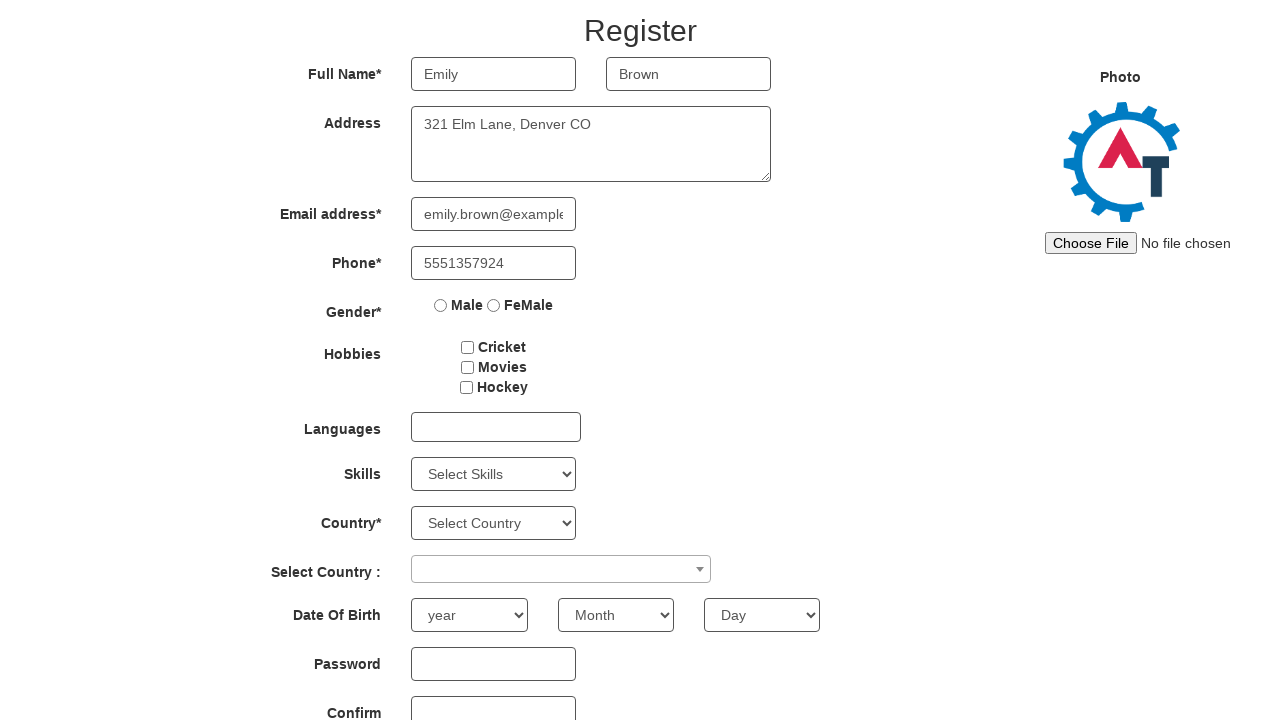

Filled password field on #firstpassword
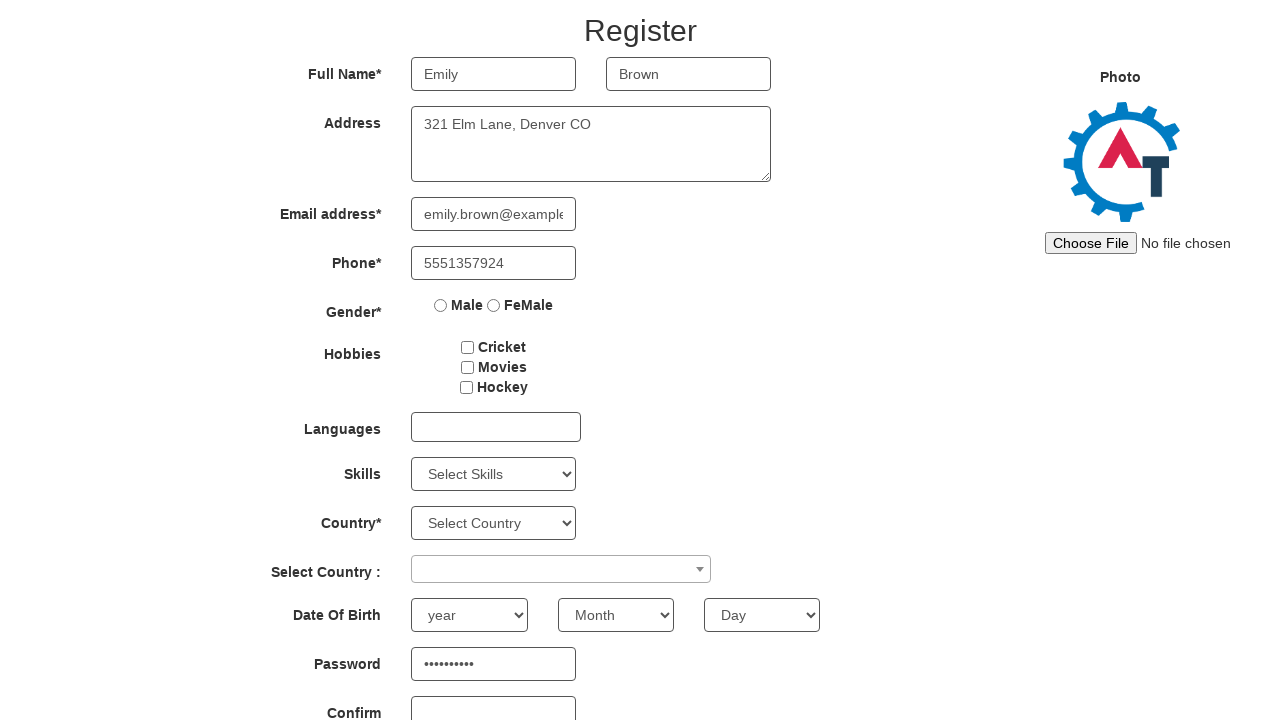

Filled confirm password field on #secondpassword
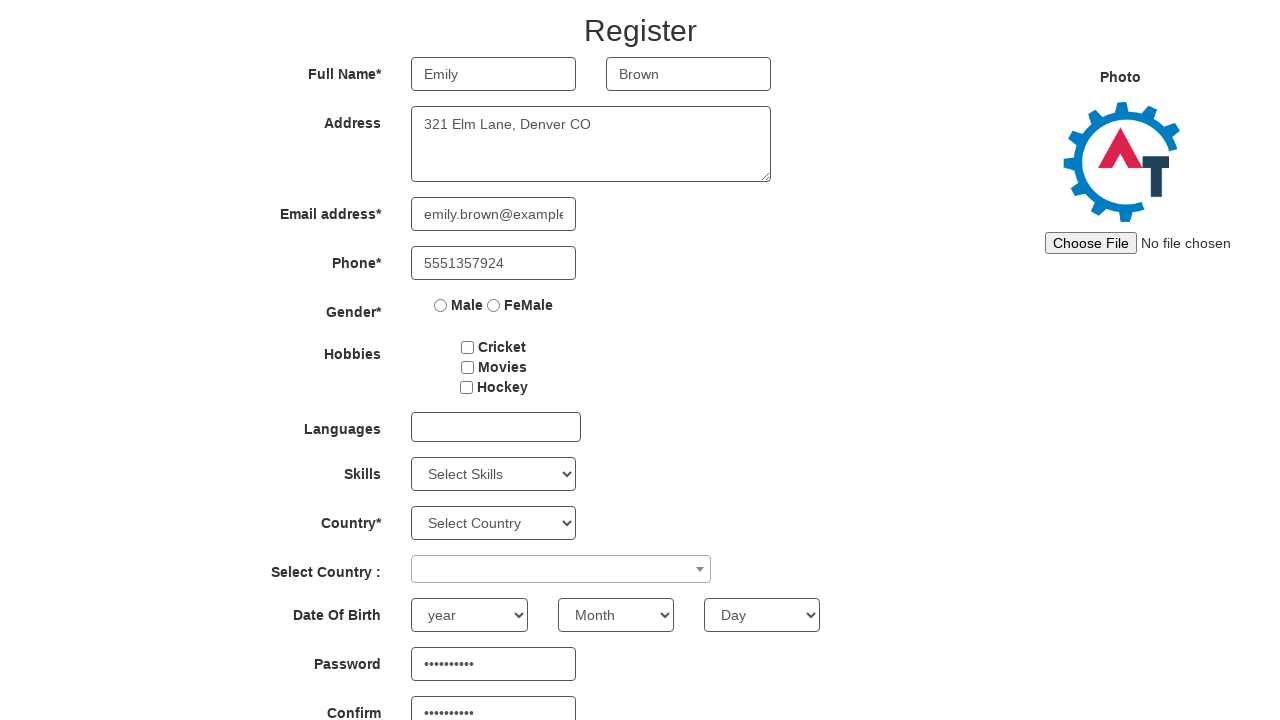

Reloaded page to reset form
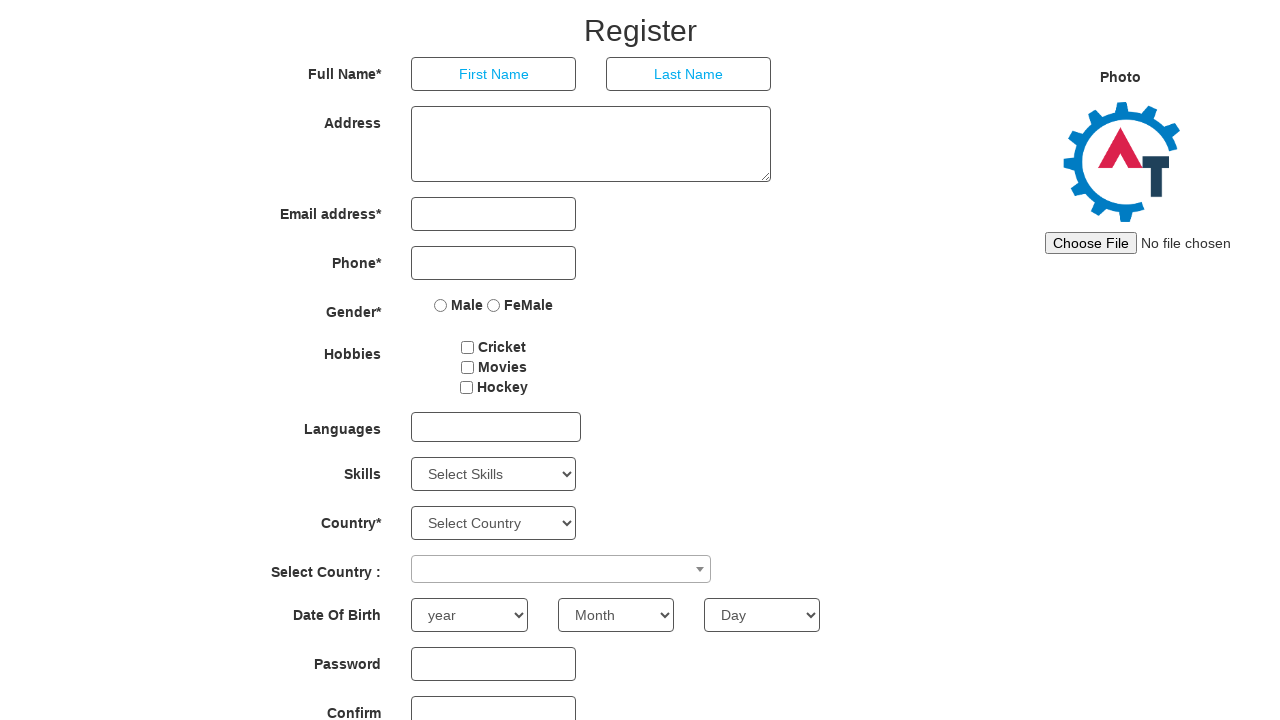

Page loaded and DOM content ready
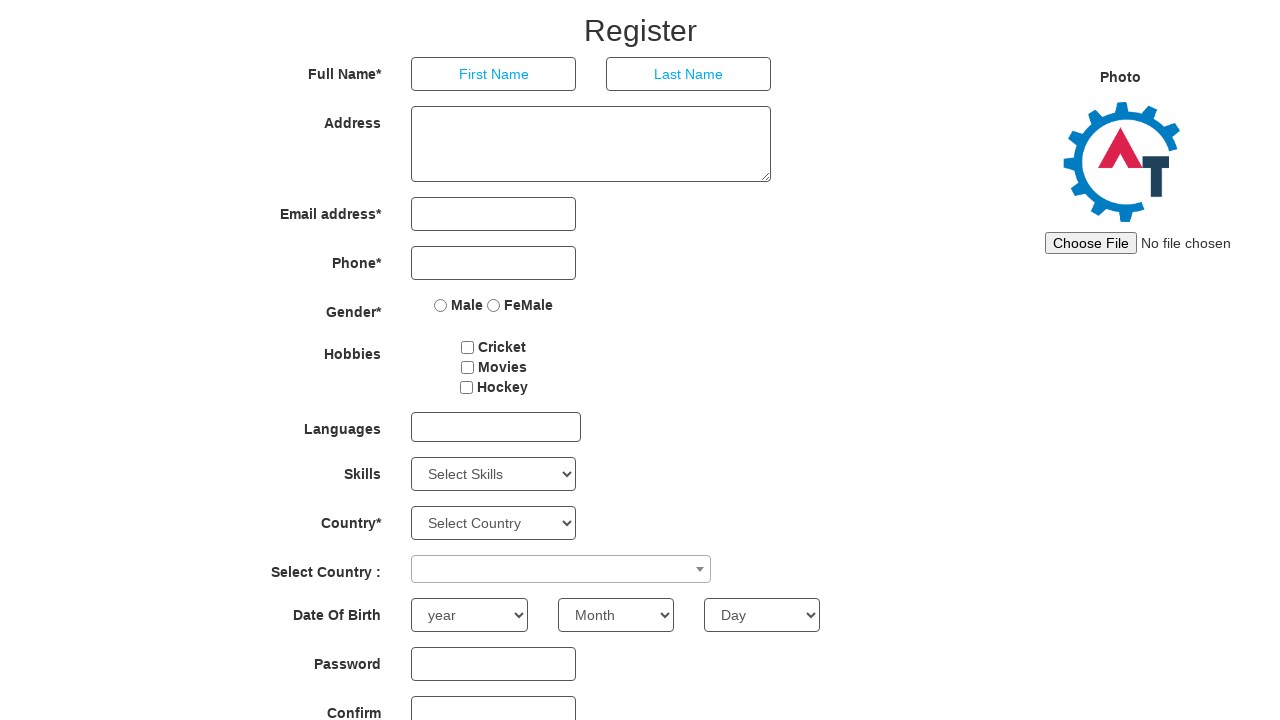

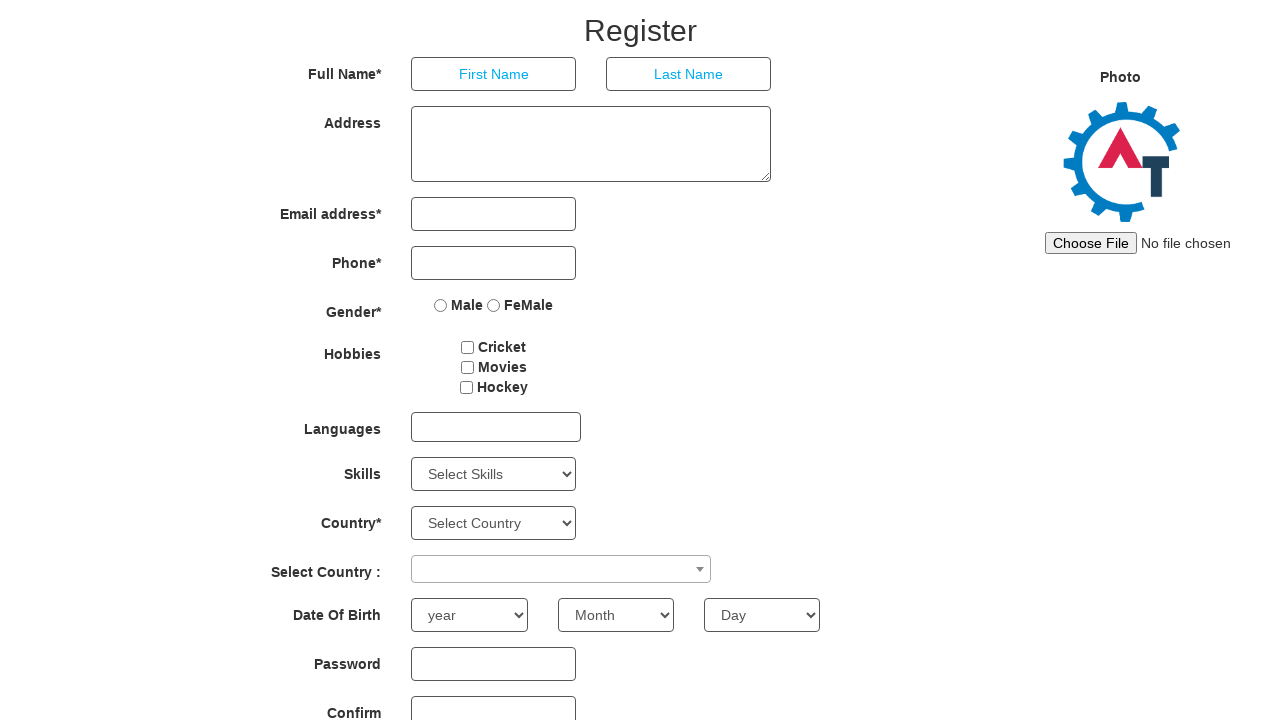